Tests a to-do application by adding 5 new items to the list and then marking all 10 items (5 pre-existing + 5 new) as completed by clicking their checkboxes.

Starting URL: https://lambdatest.github.io/sample-todo-app/

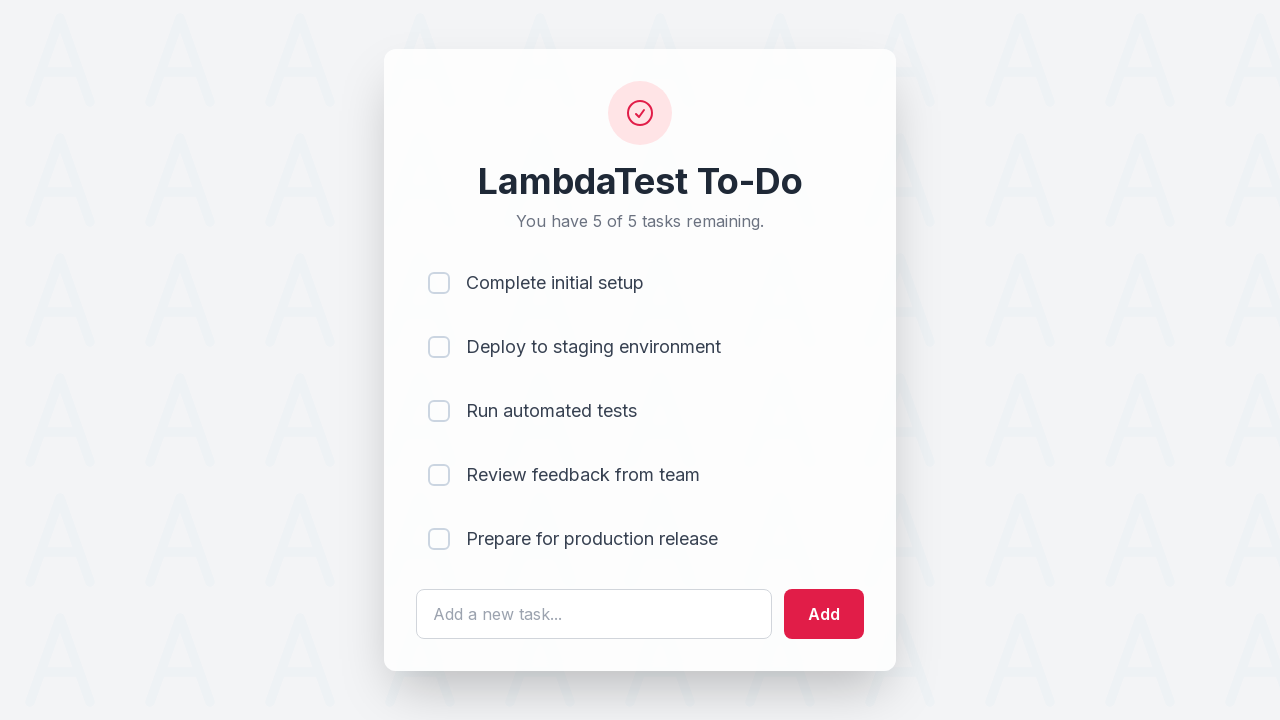

Waited for to-do input field to load
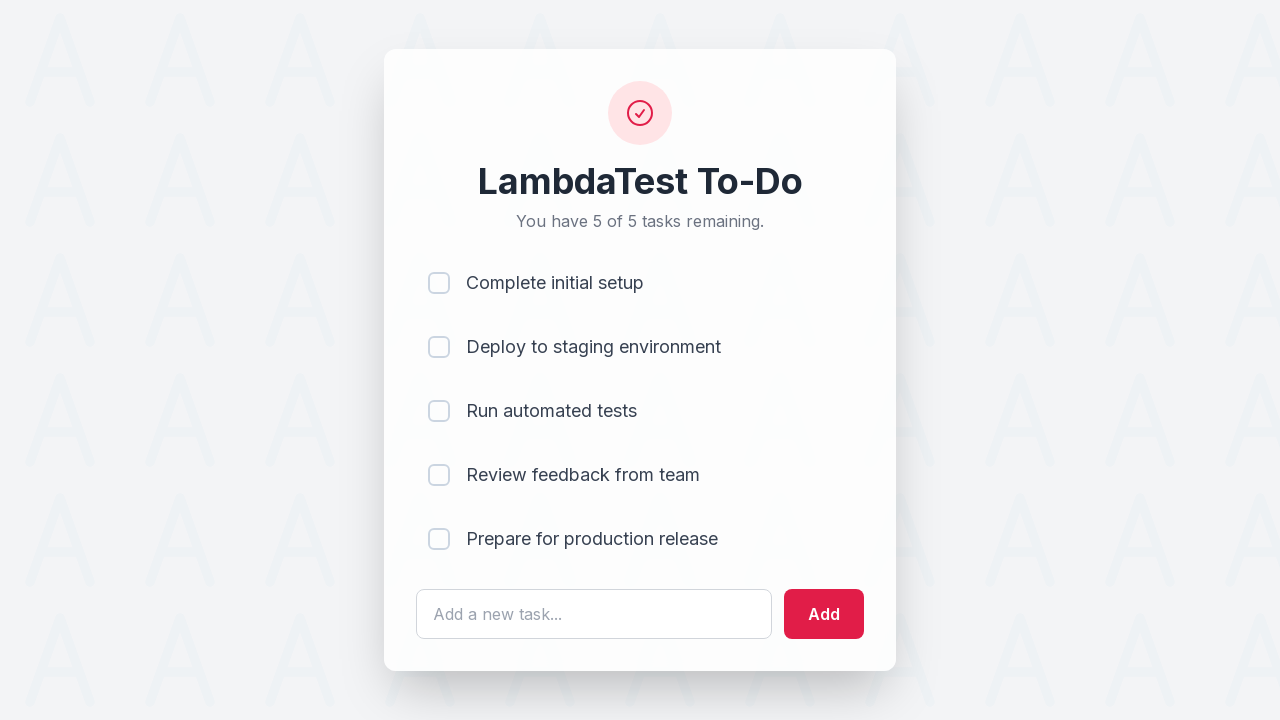

Clicked to-do input field to add item 1 at (594, 614) on #sampletodotext
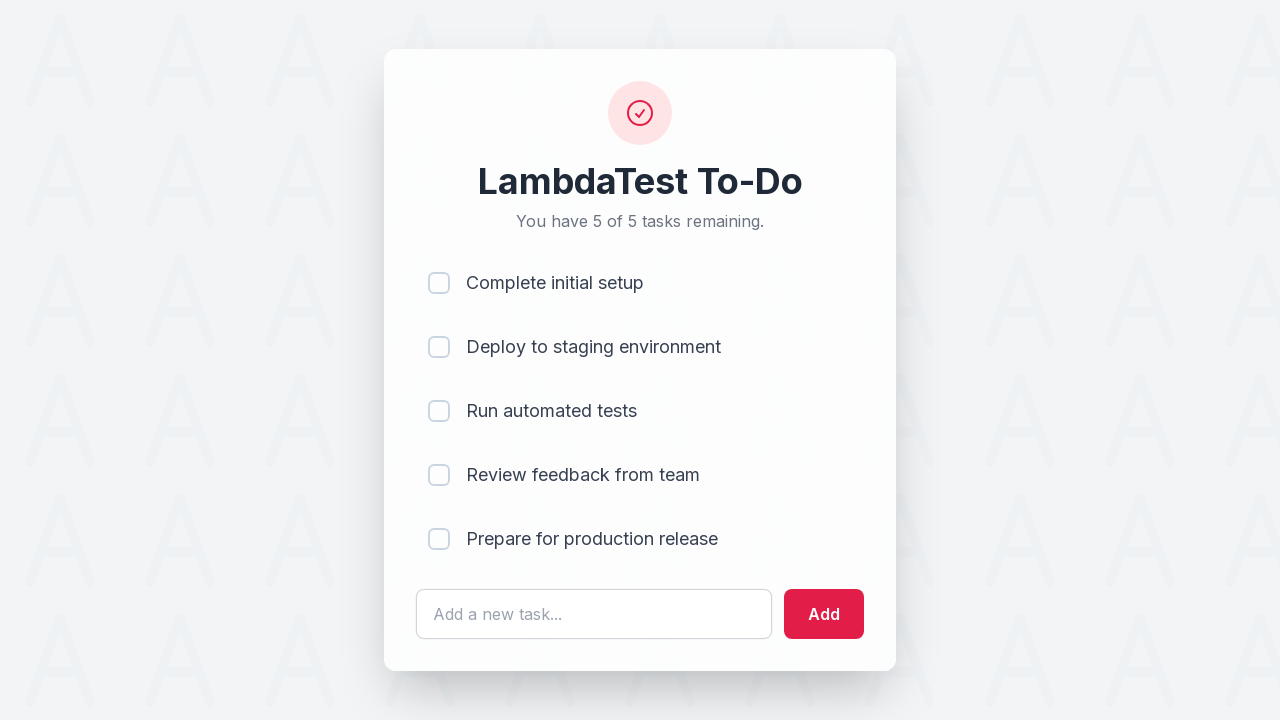

Filled input field with 'Adding a new item 1' on #sampletodotext
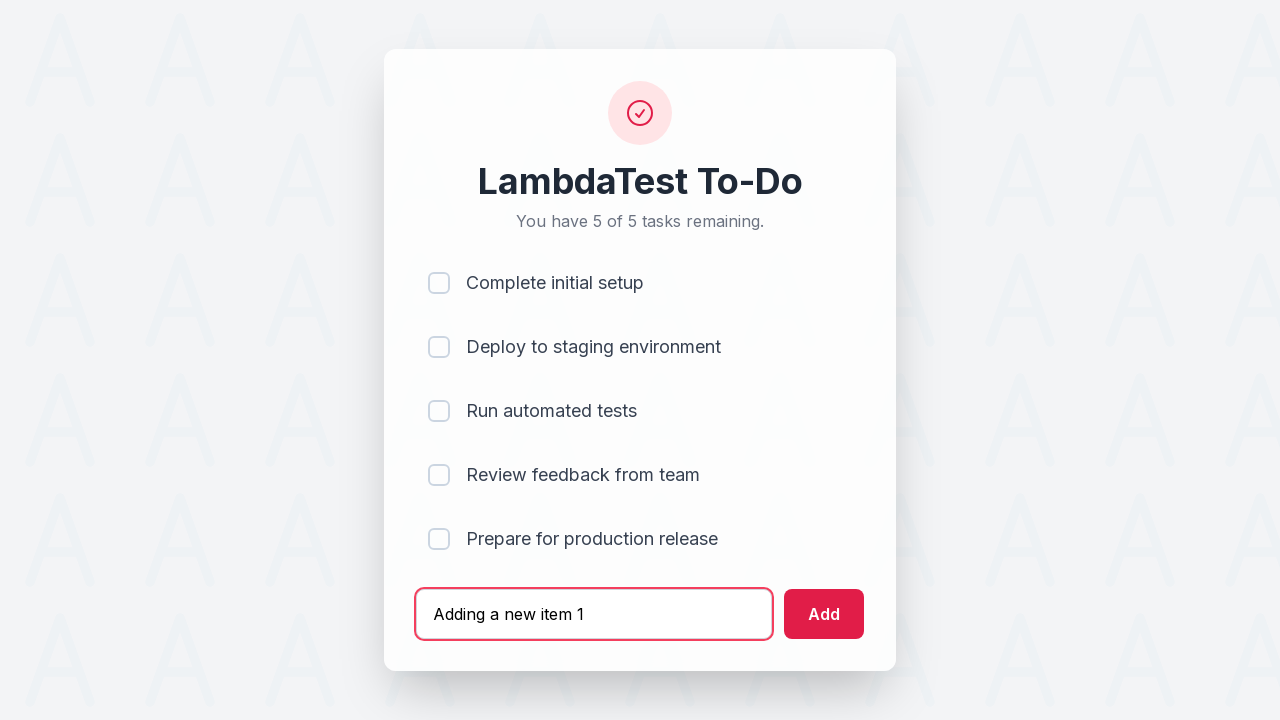

Pressed Enter to add new item 1 to the list on #sampletodotext
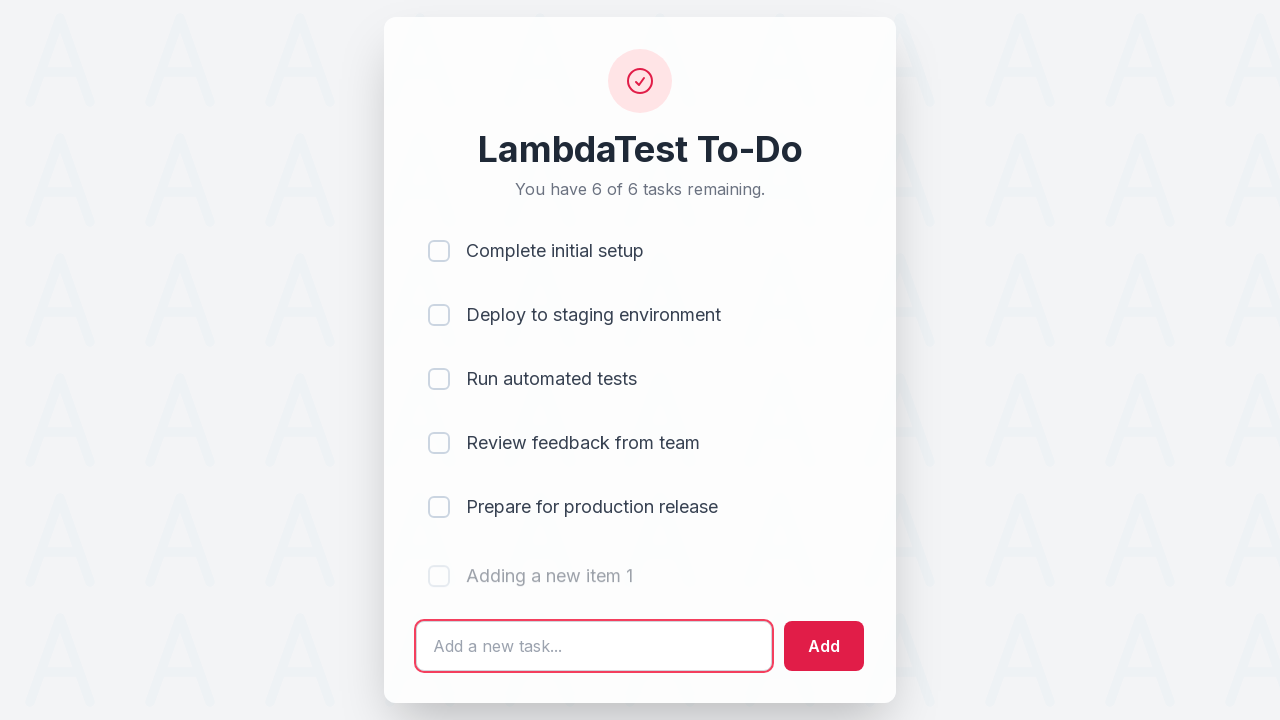

Waited 500ms for item to be added
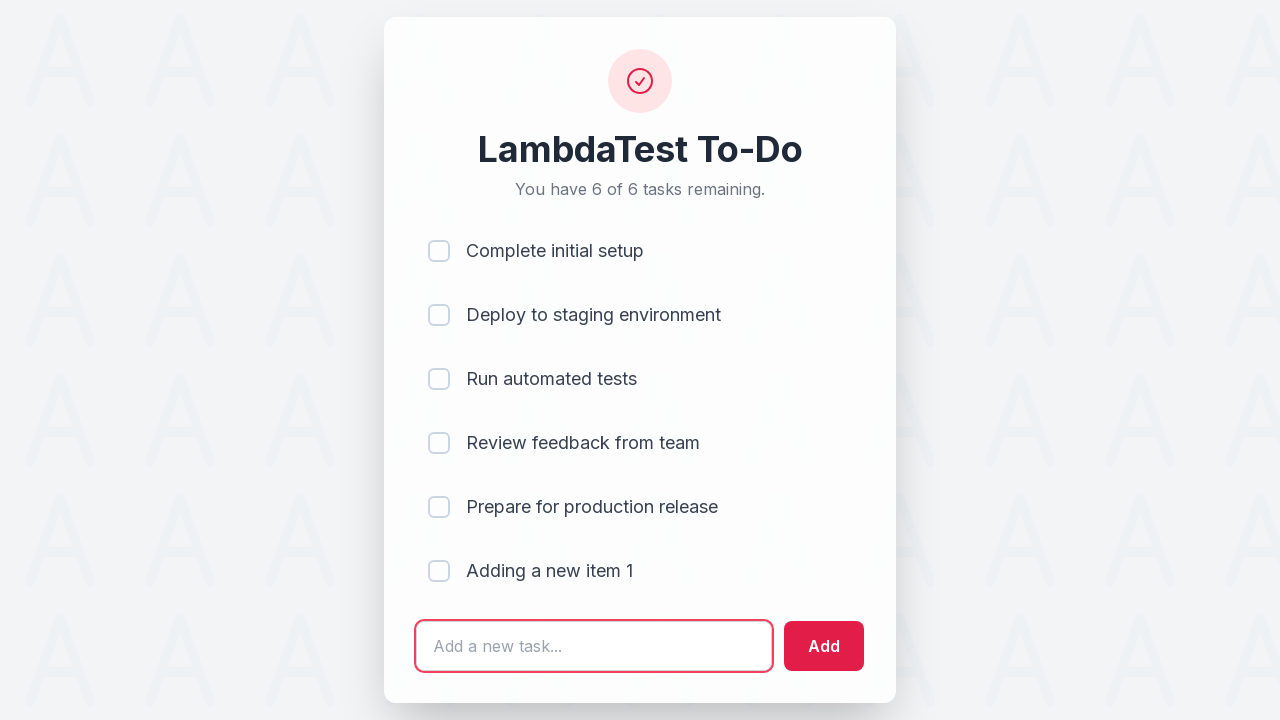

Clicked to-do input field to add item 2 at (594, 646) on #sampletodotext
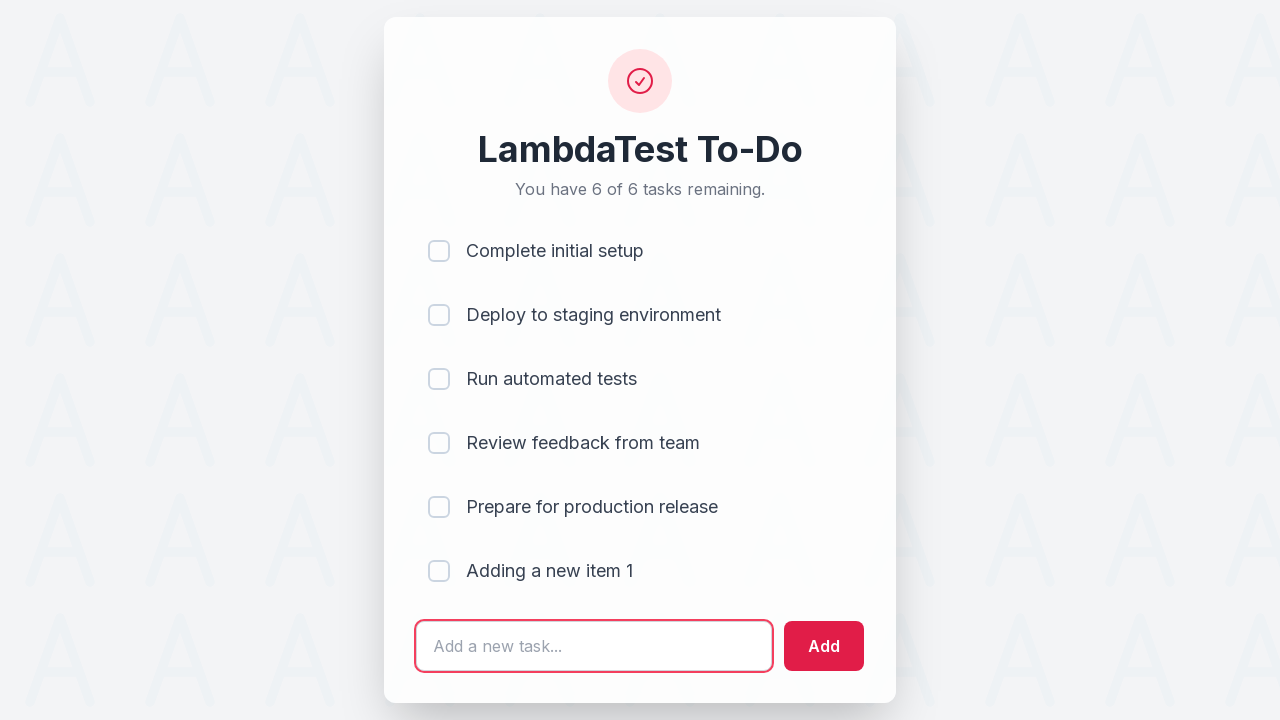

Filled input field with 'Adding a new item 2' on #sampletodotext
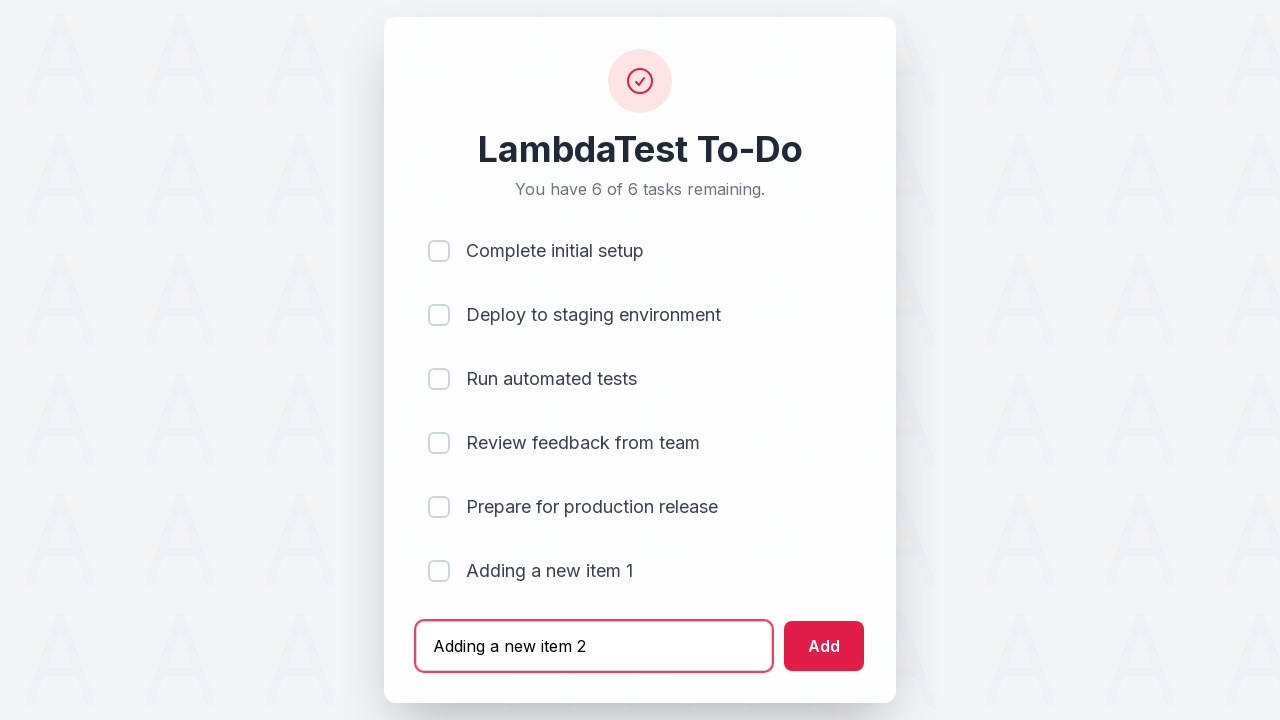

Pressed Enter to add new item 2 to the list on #sampletodotext
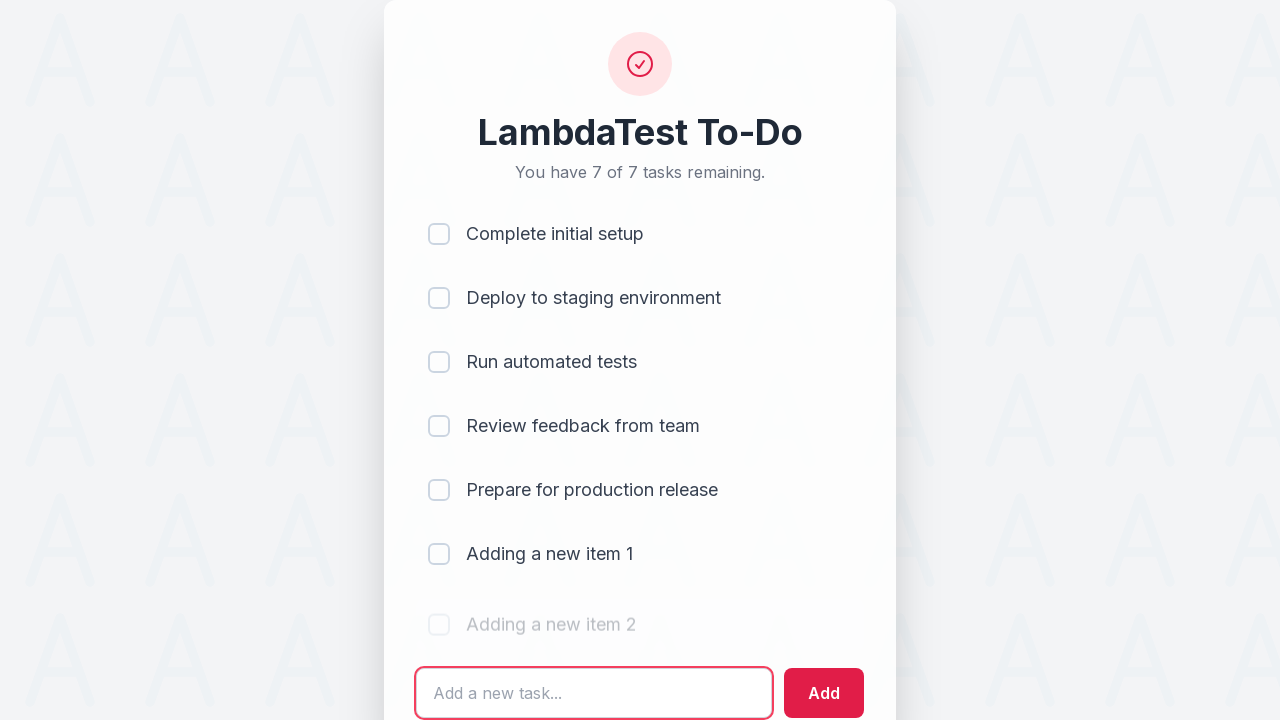

Waited 500ms for item to be added
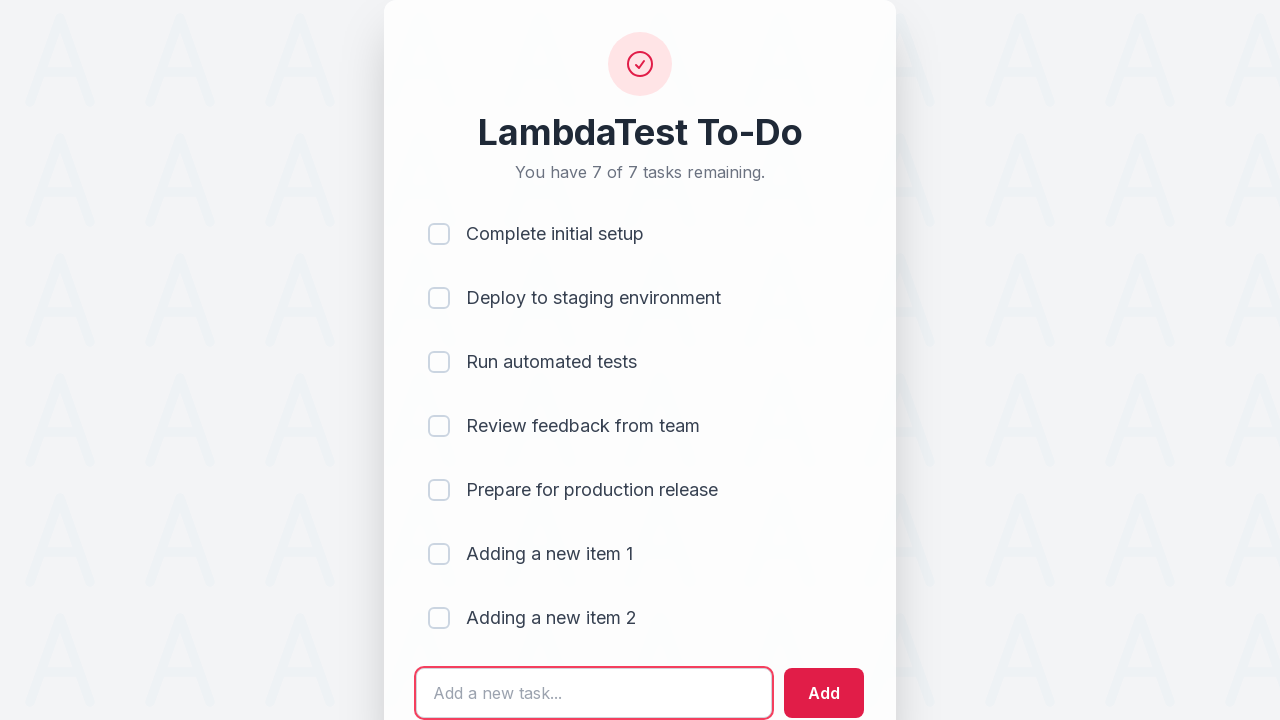

Clicked to-do input field to add item 3 at (594, 693) on #sampletodotext
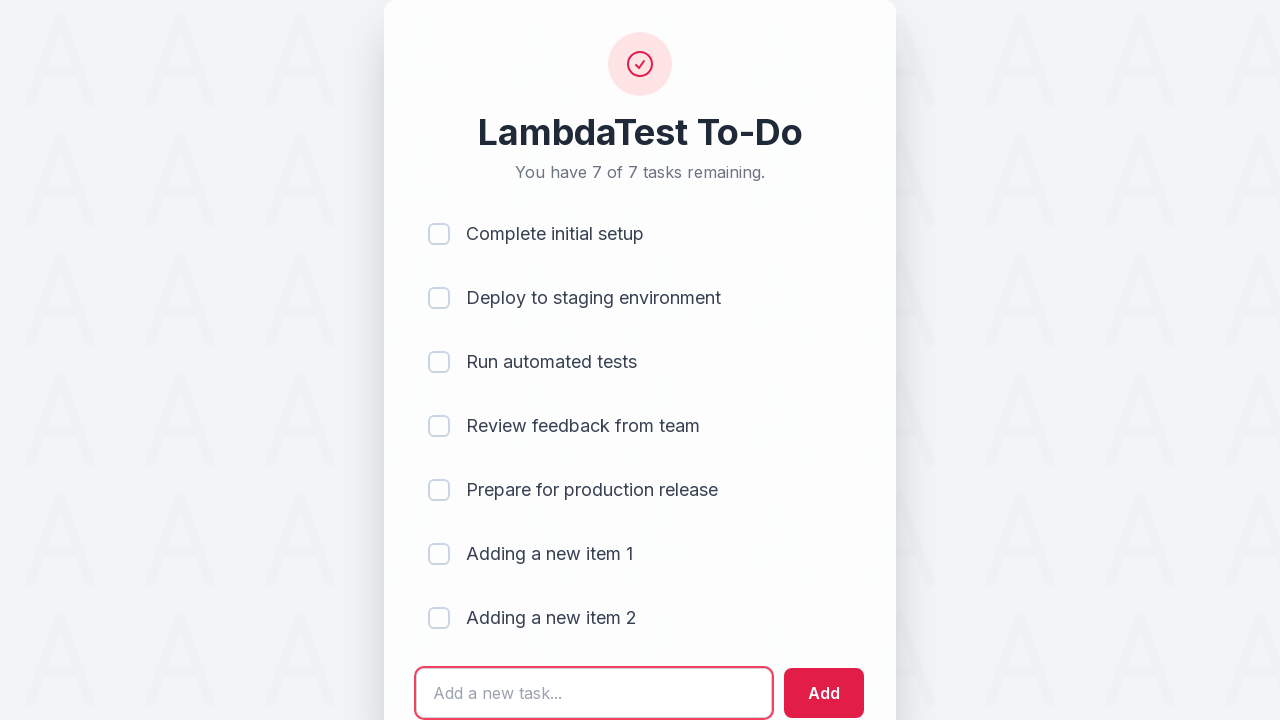

Filled input field with 'Adding a new item 3' on #sampletodotext
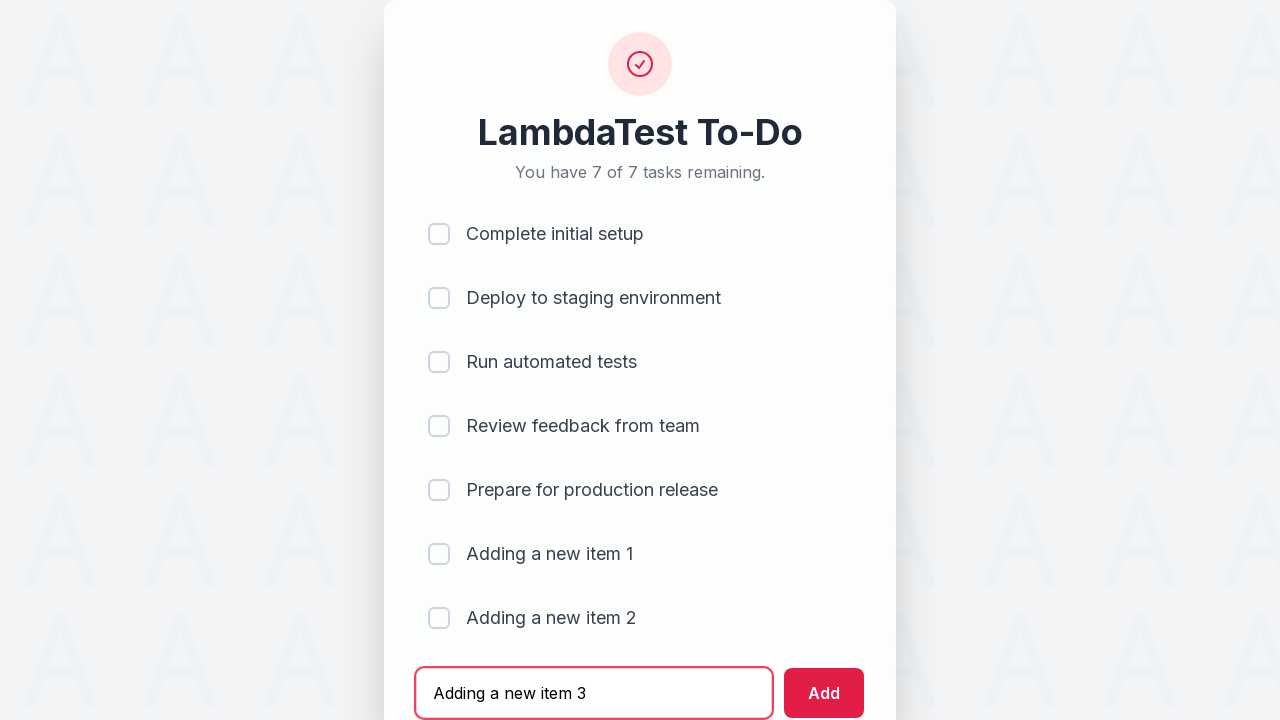

Pressed Enter to add new item 3 to the list on #sampletodotext
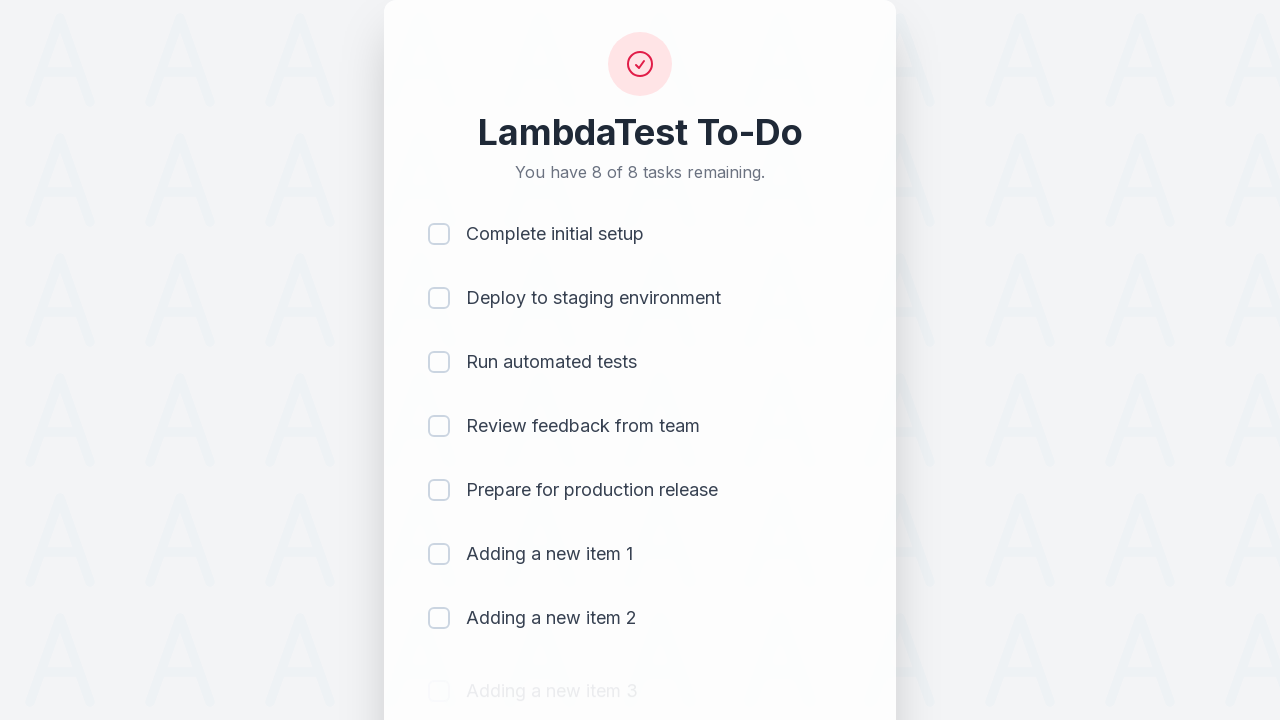

Waited 500ms for item to be added
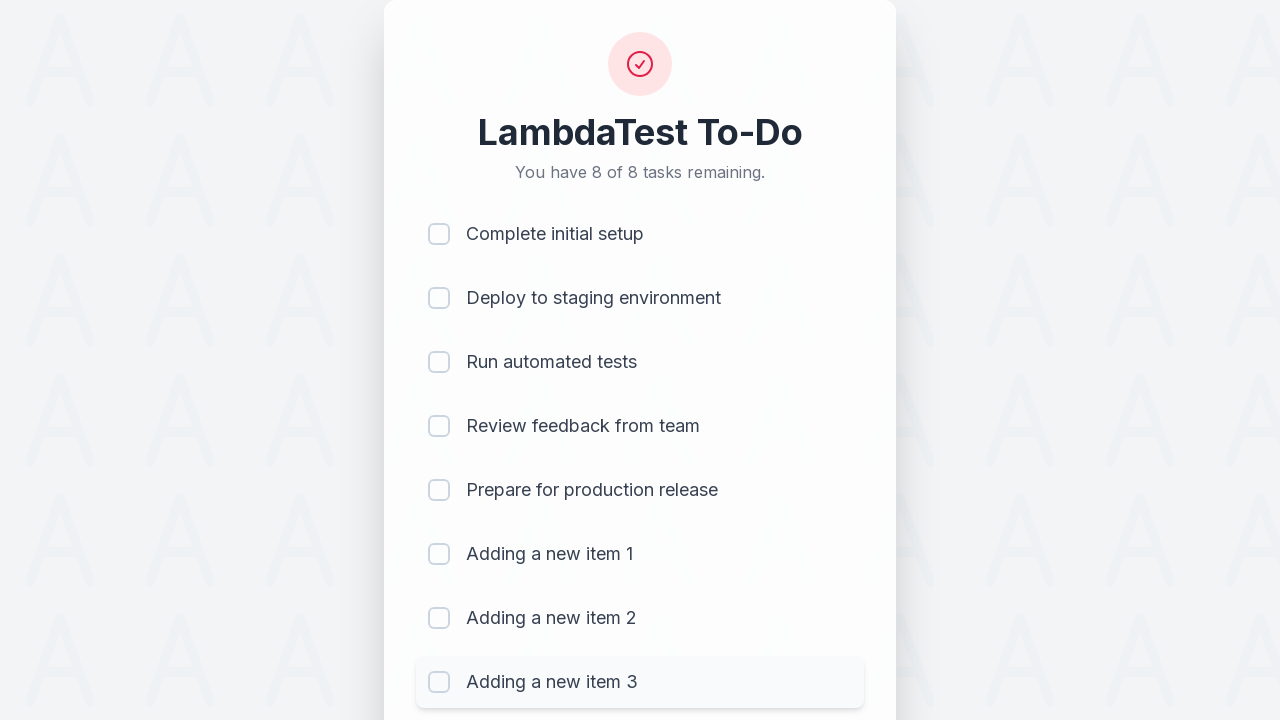

Clicked to-do input field to add item 4 at (594, 663) on #sampletodotext
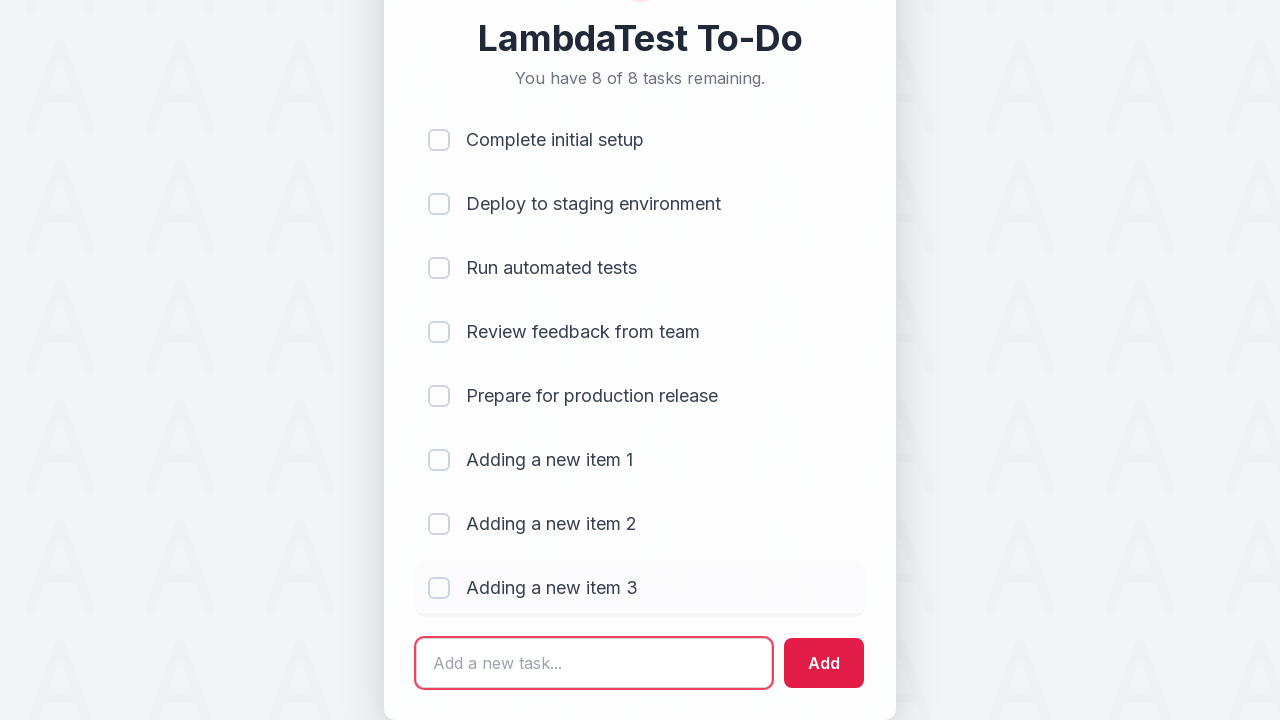

Filled input field with 'Adding a new item 4' on #sampletodotext
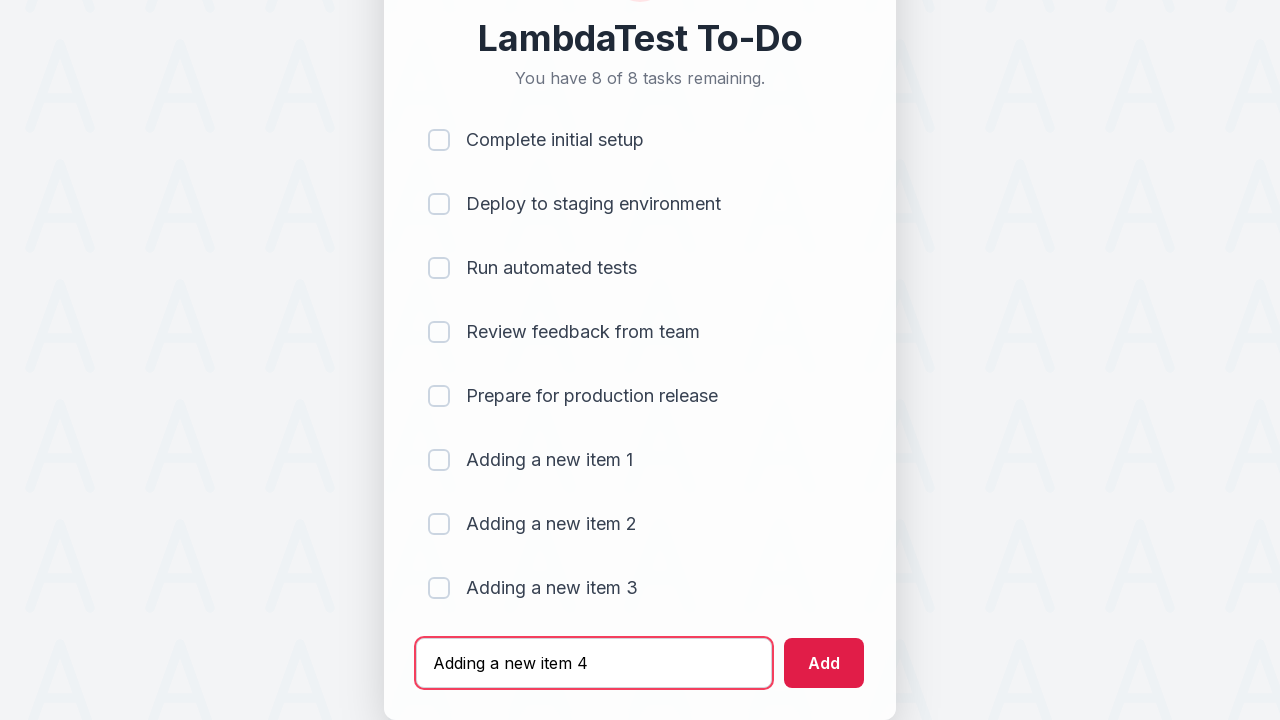

Pressed Enter to add new item 4 to the list on #sampletodotext
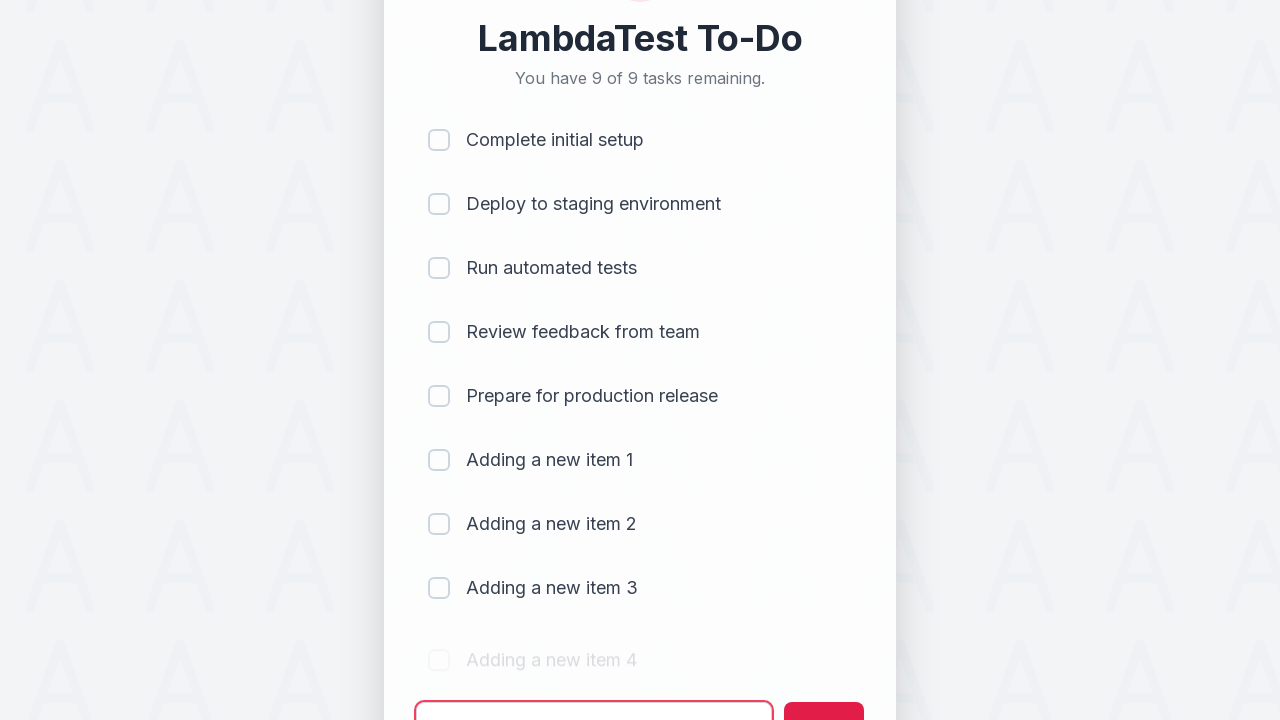

Waited 500ms for item to be added
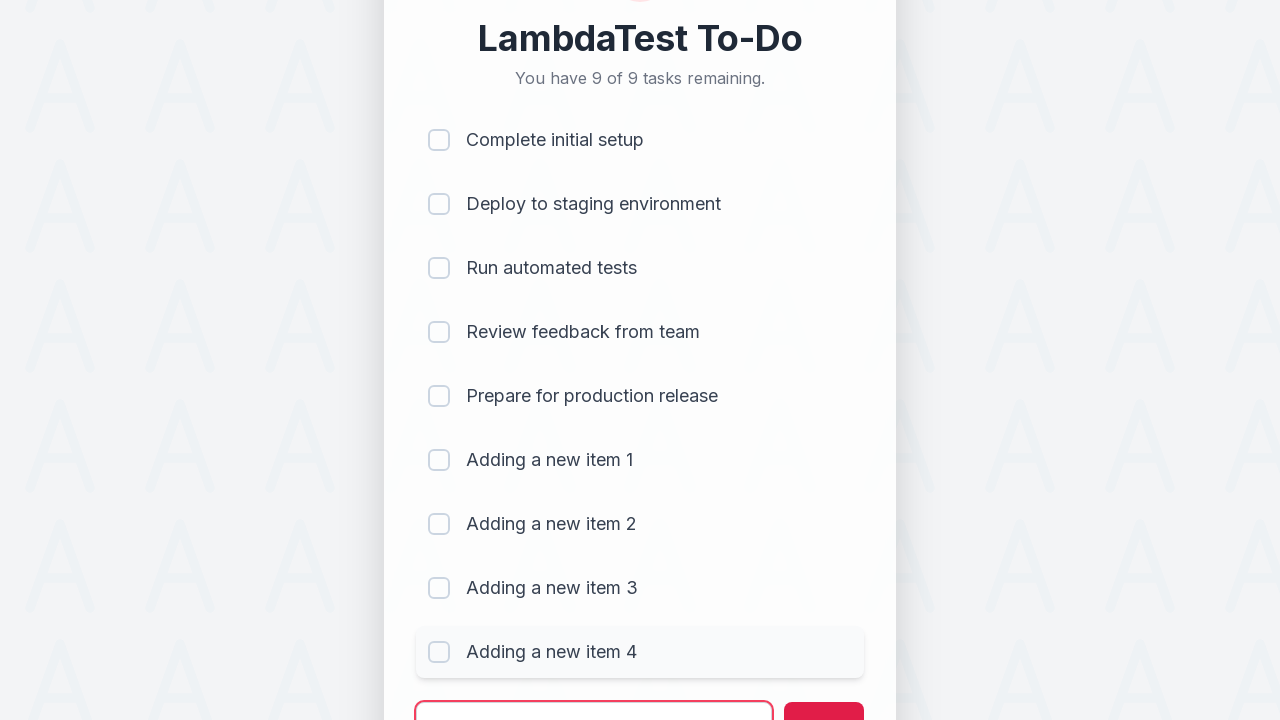

Clicked to-do input field to add item 5 at (594, 695) on #sampletodotext
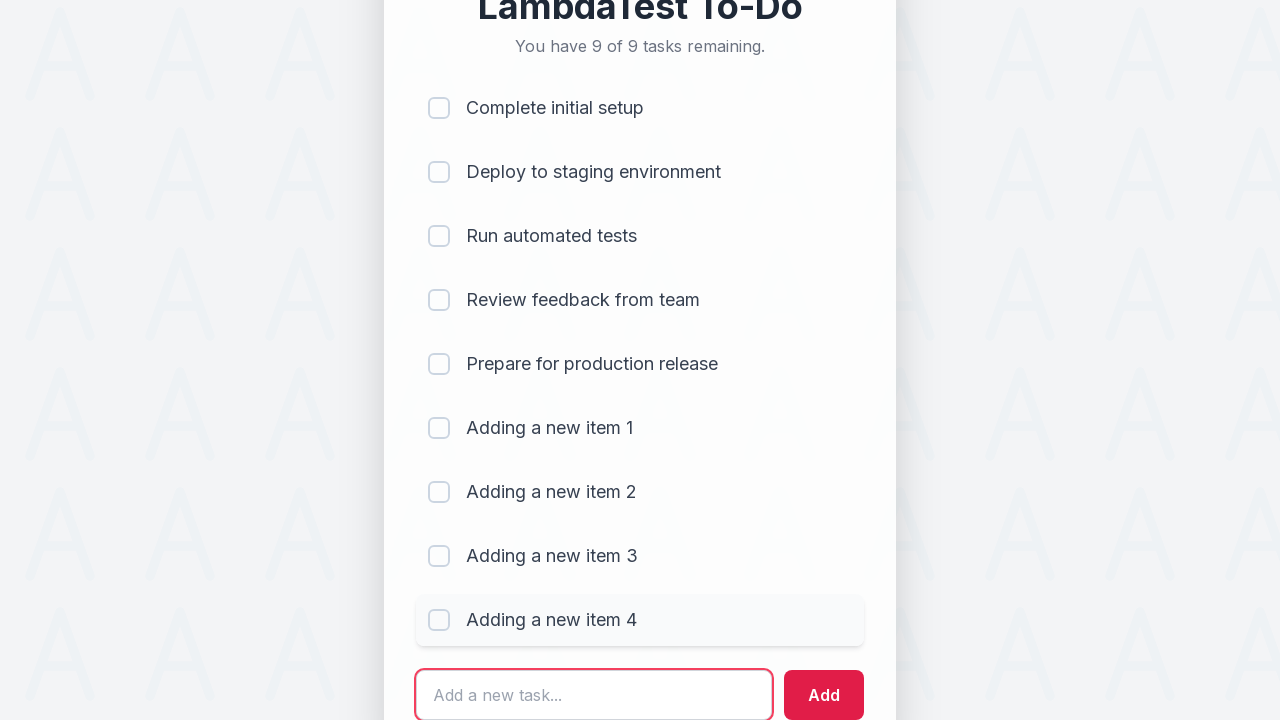

Filled input field with 'Adding a new item 5' on #sampletodotext
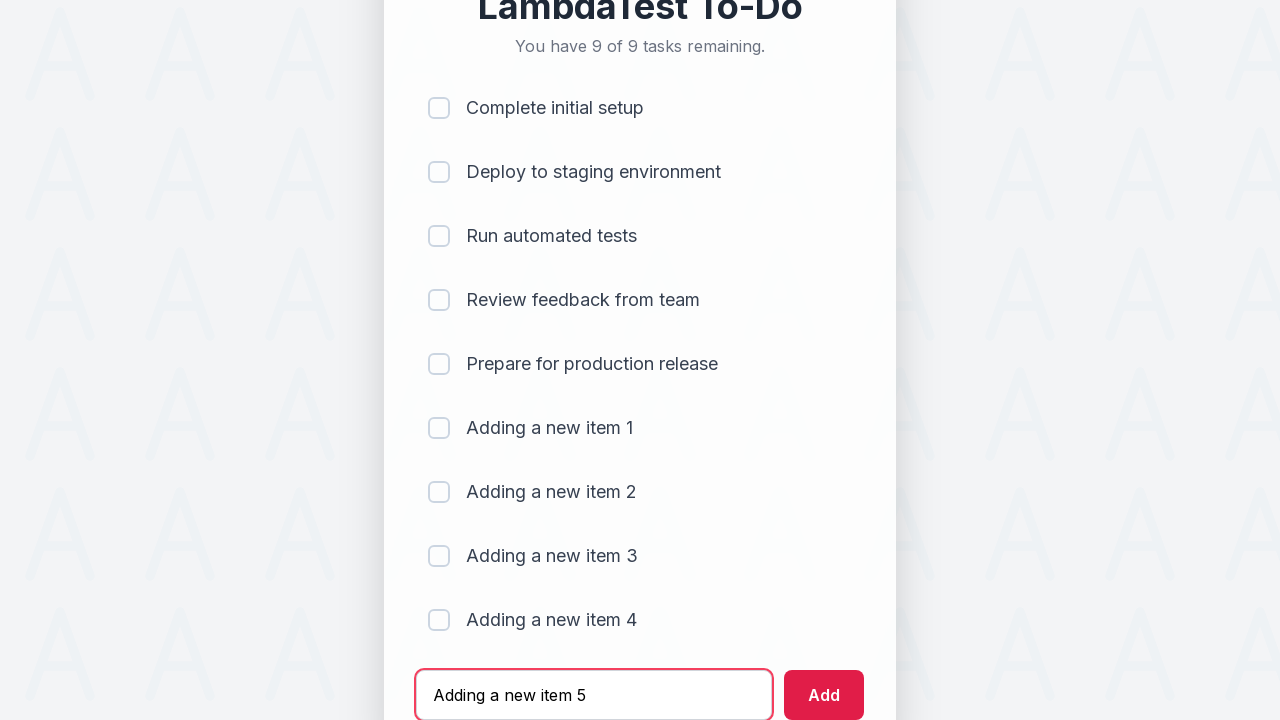

Pressed Enter to add new item 5 to the list on #sampletodotext
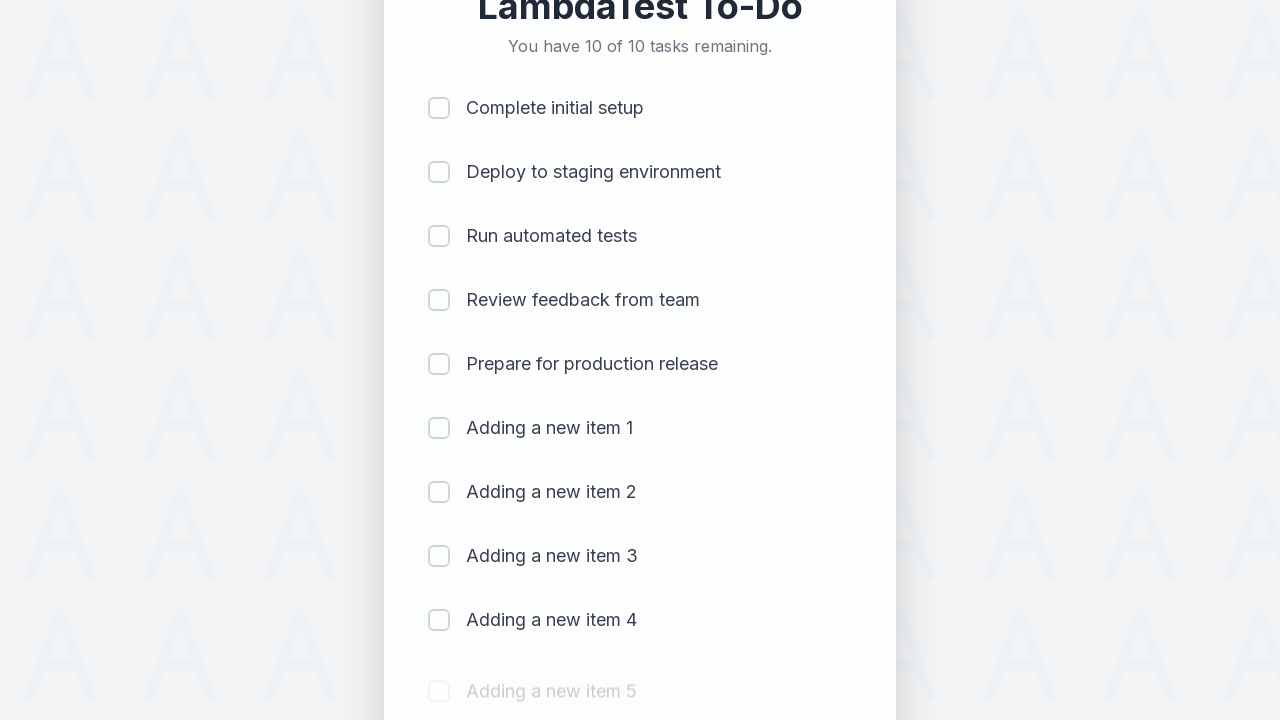

Waited 500ms for item to be added
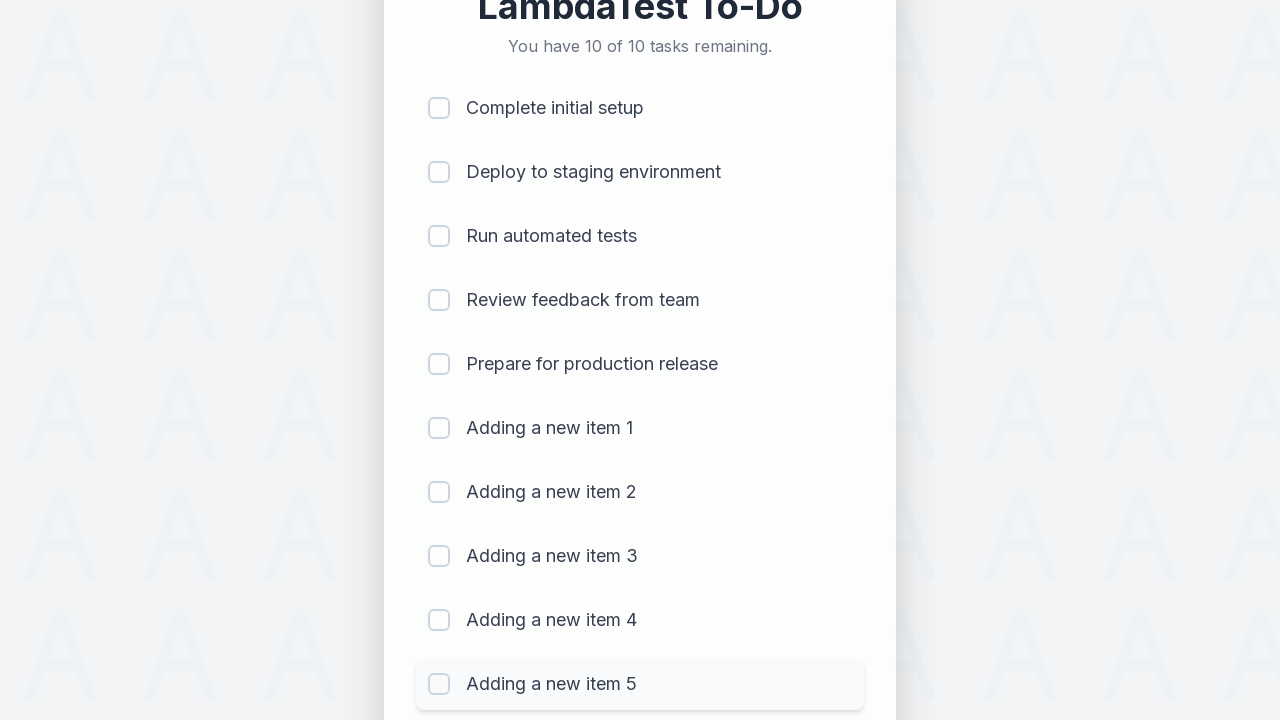

Clicked checkbox for item 1 to mark as completed at (439, 108) on (//input[@type='checkbox'])[1]
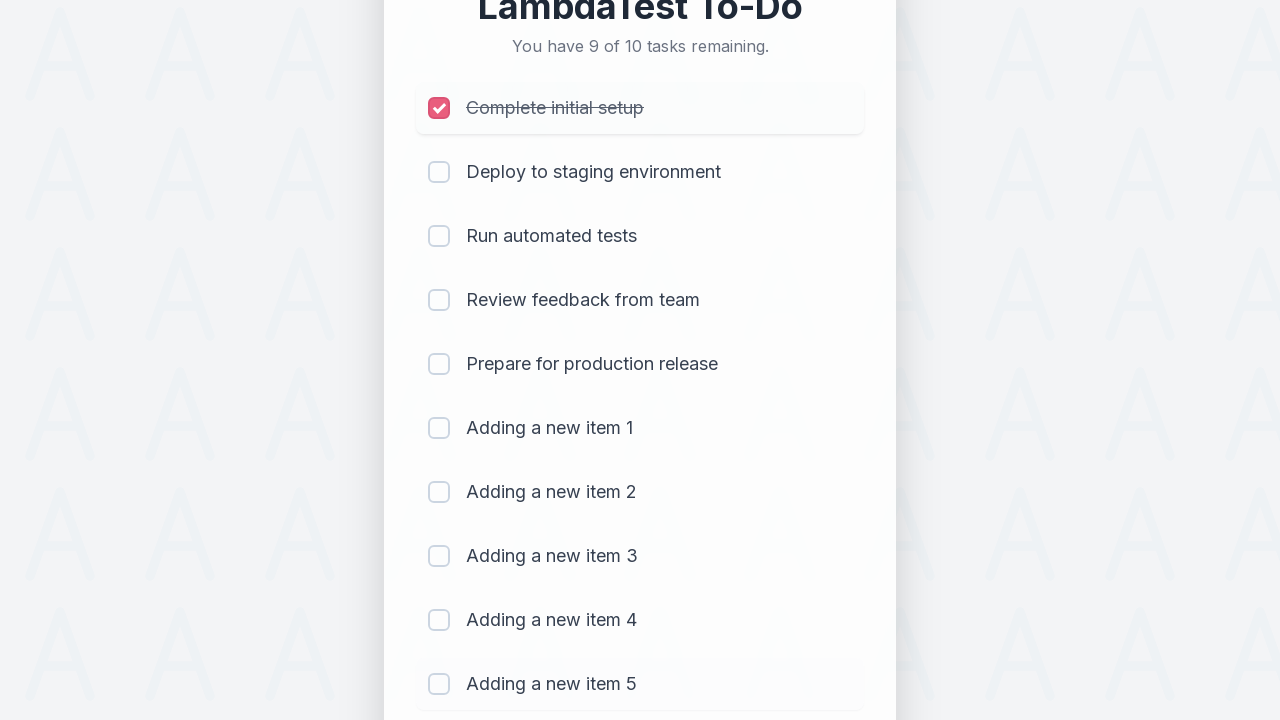

Waited 300ms for item completion to register
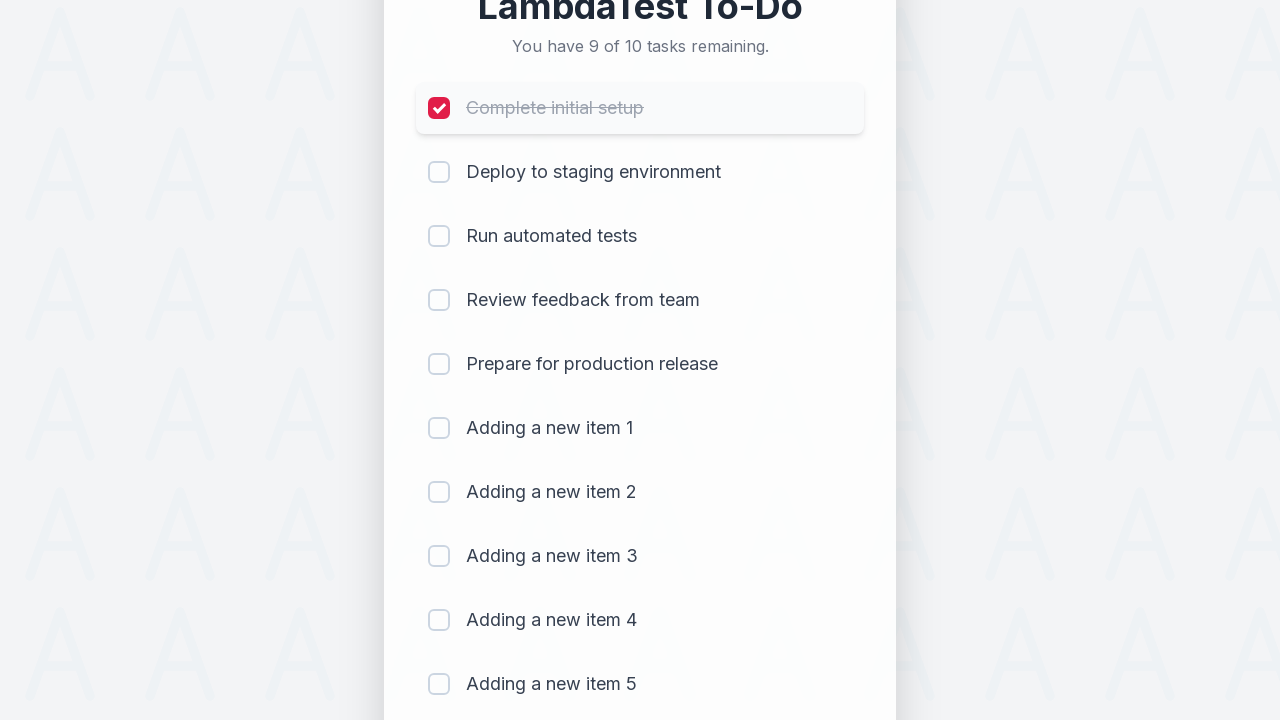

Clicked checkbox for item 2 to mark as completed at (439, 172) on (//input[@type='checkbox'])[2]
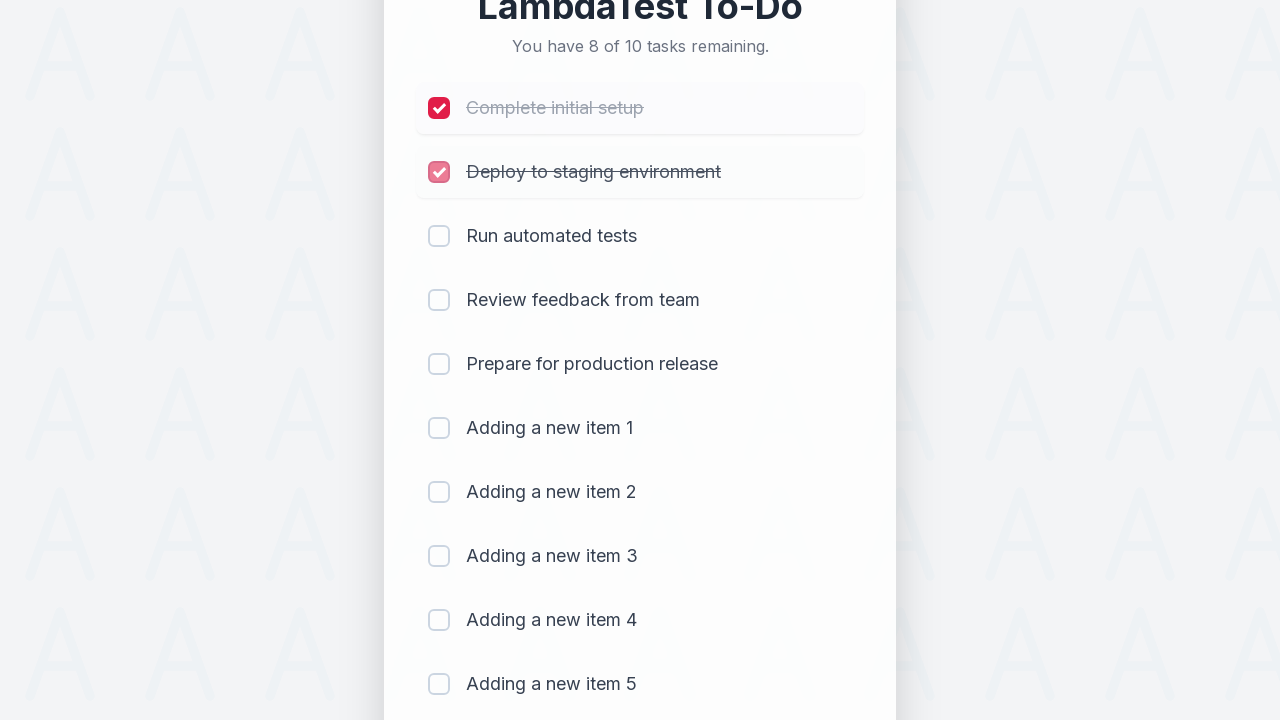

Waited 300ms for item completion to register
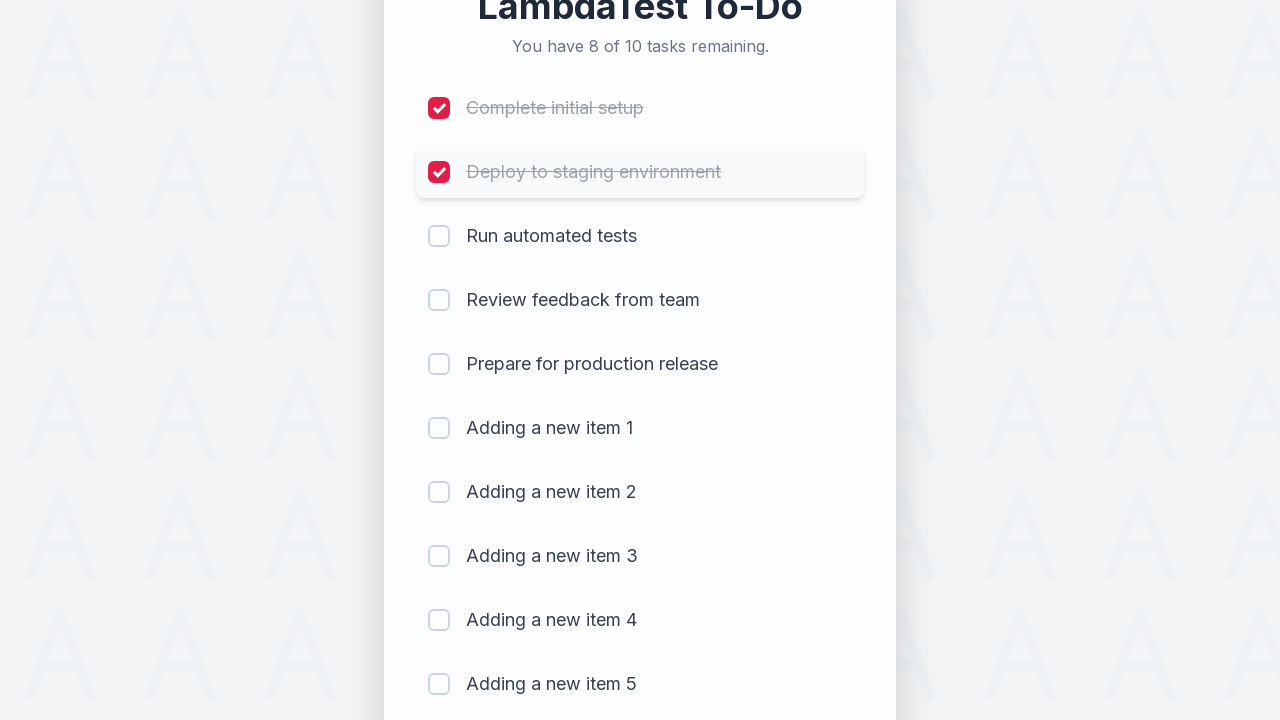

Clicked checkbox for item 3 to mark as completed at (439, 236) on (//input[@type='checkbox'])[3]
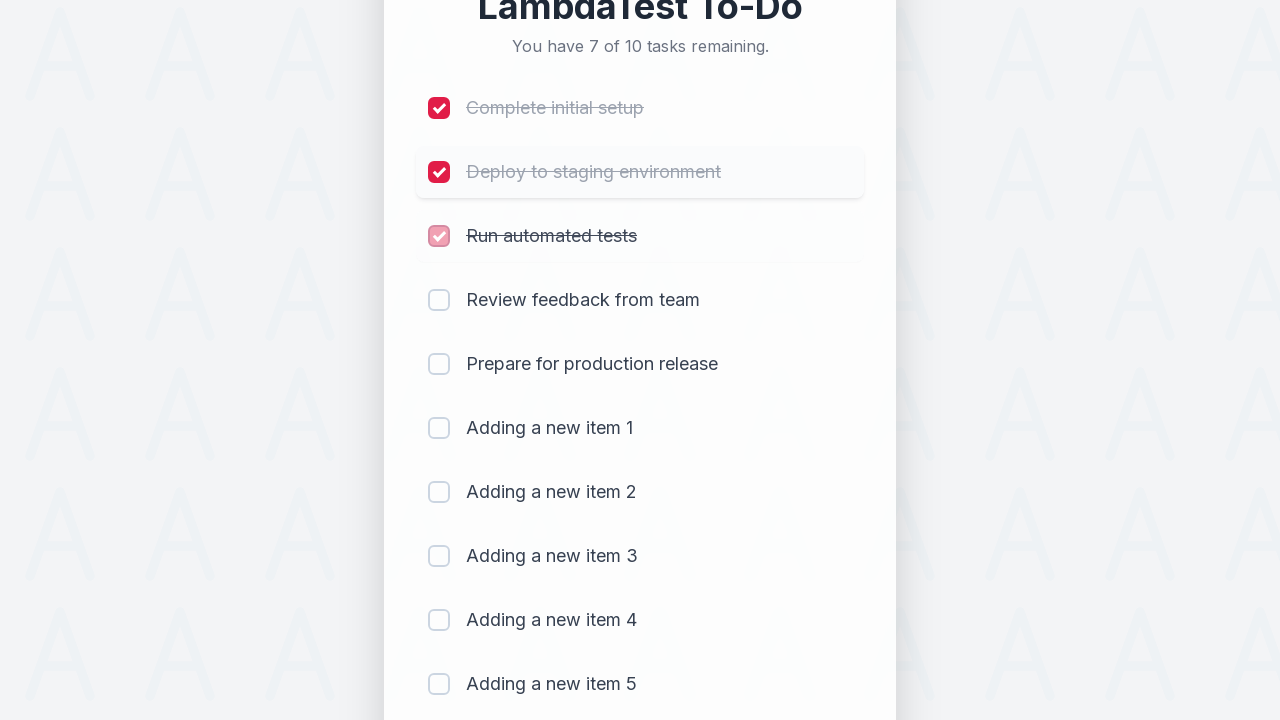

Waited 300ms for item completion to register
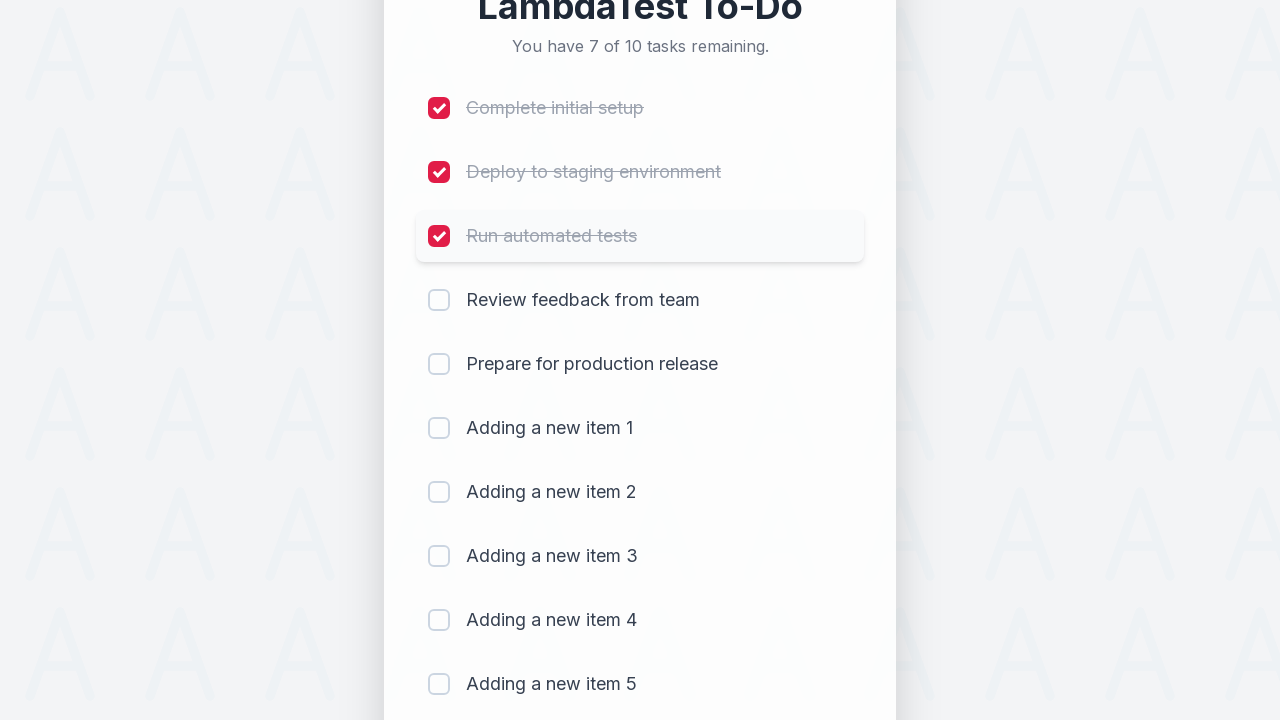

Clicked checkbox for item 4 to mark as completed at (439, 300) on (//input[@type='checkbox'])[4]
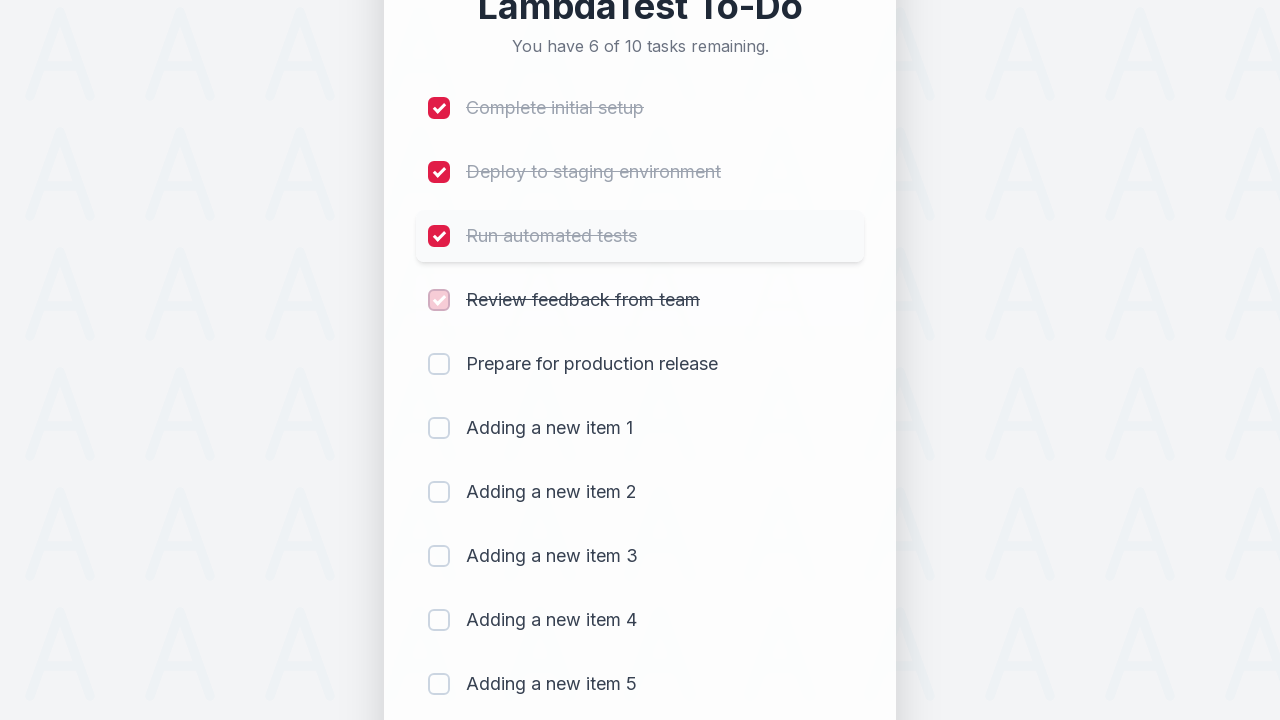

Waited 300ms for item completion to register
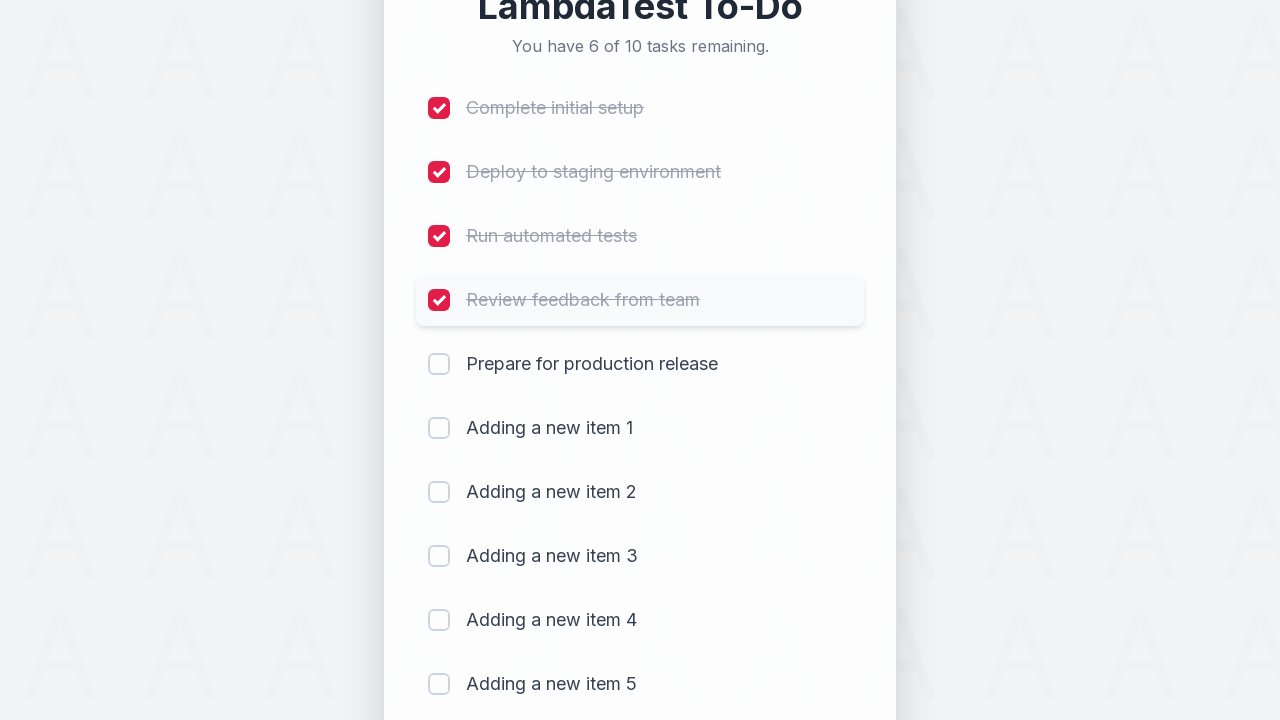

Clicked checkbox for item 5 to mark as completed at (439, 364) on (//input[@type='checkbox'])[5]
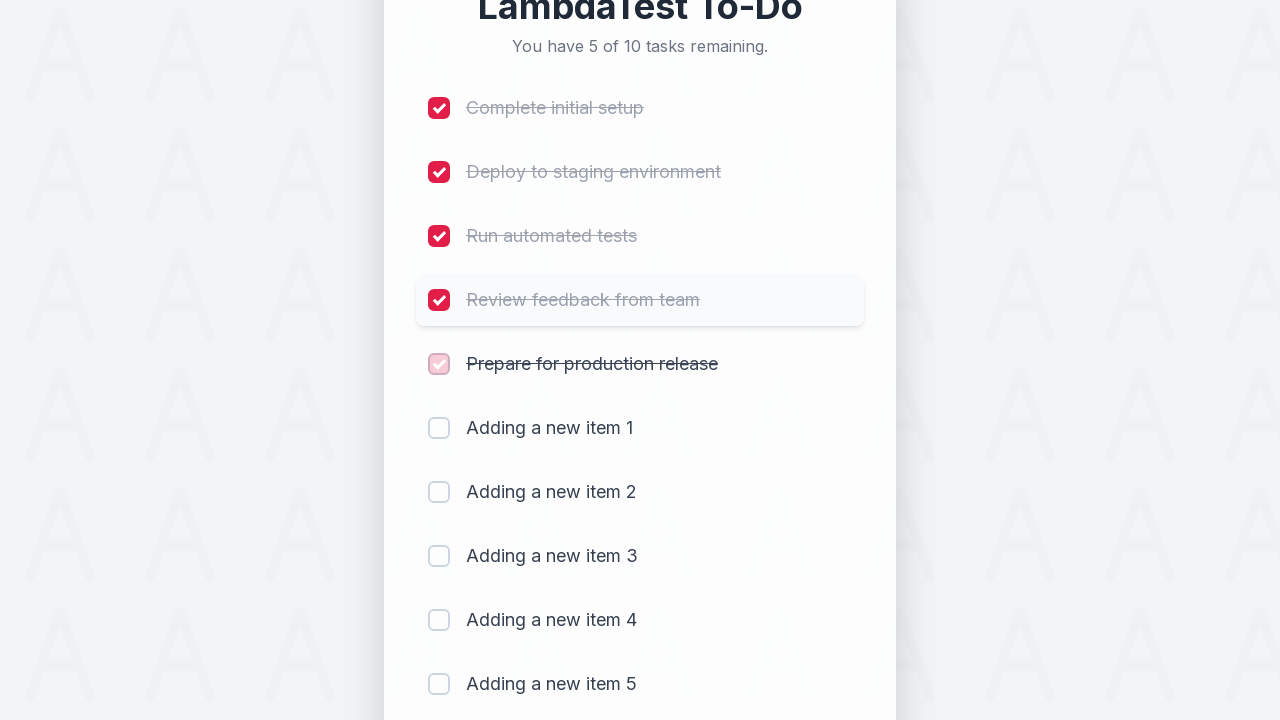

Waited 300ms for item completion to register
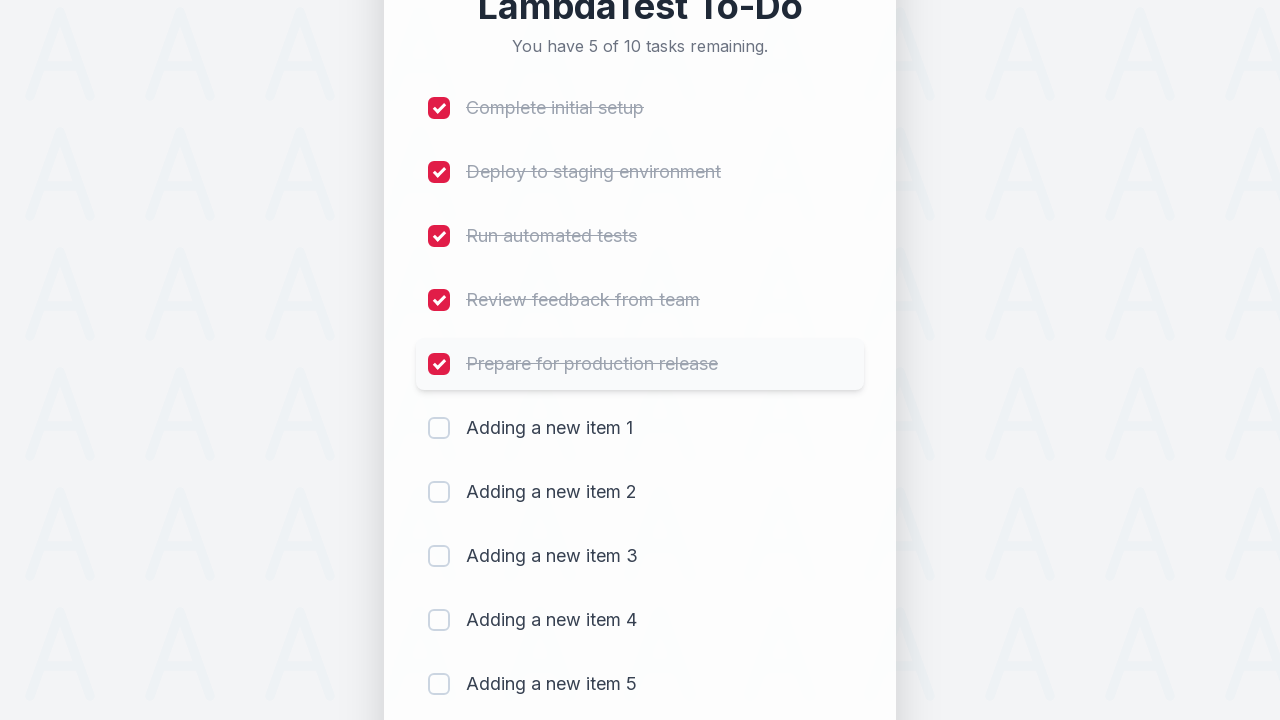

Clicked checkbox for item 6 to mark as completed at (439, 428) on (//input[@type='checkbox'])[6]
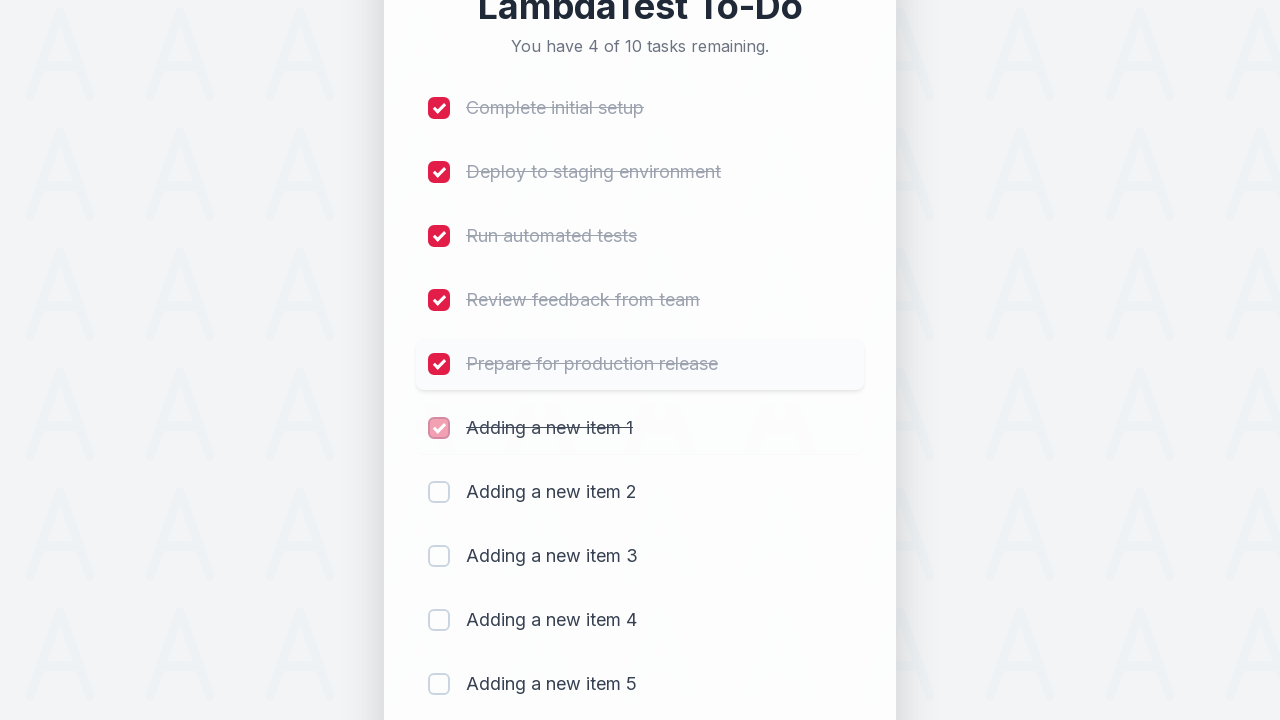

Waited 300ms for item completion to register
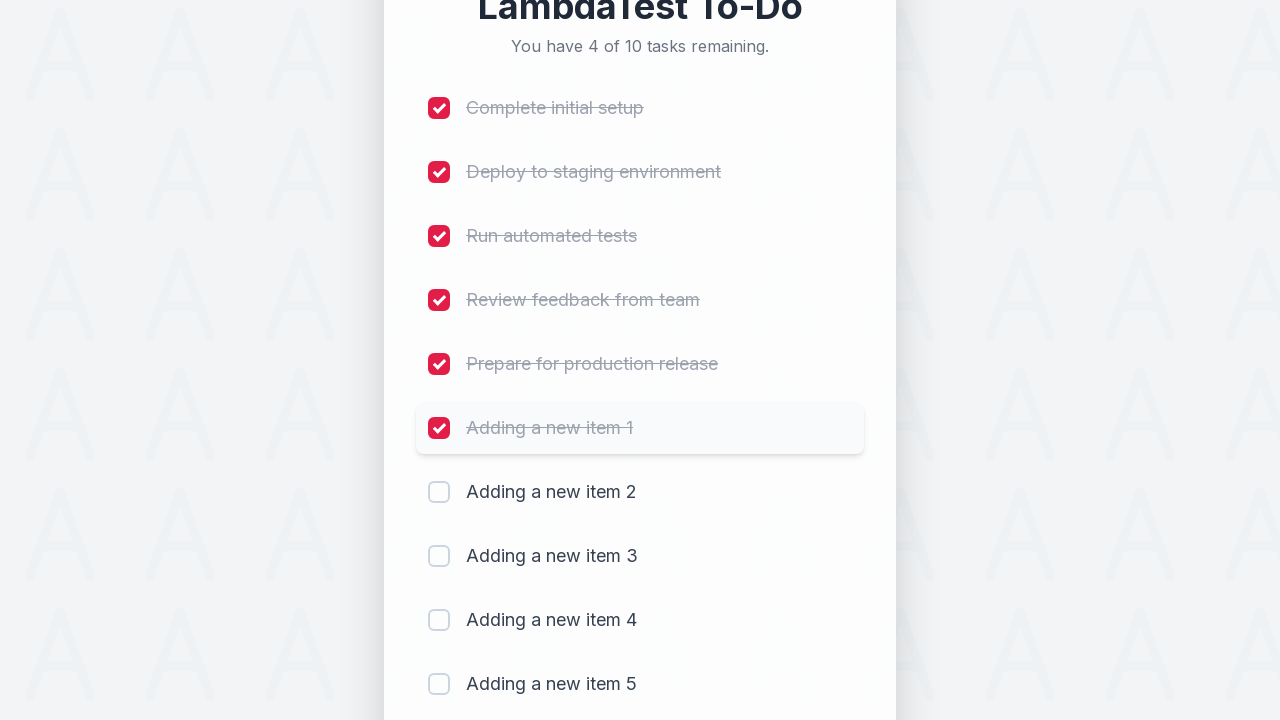

Clicked checkbox for item 7 to mark as completed at (439, 492) on (//input[@type='checkbox'])[7]
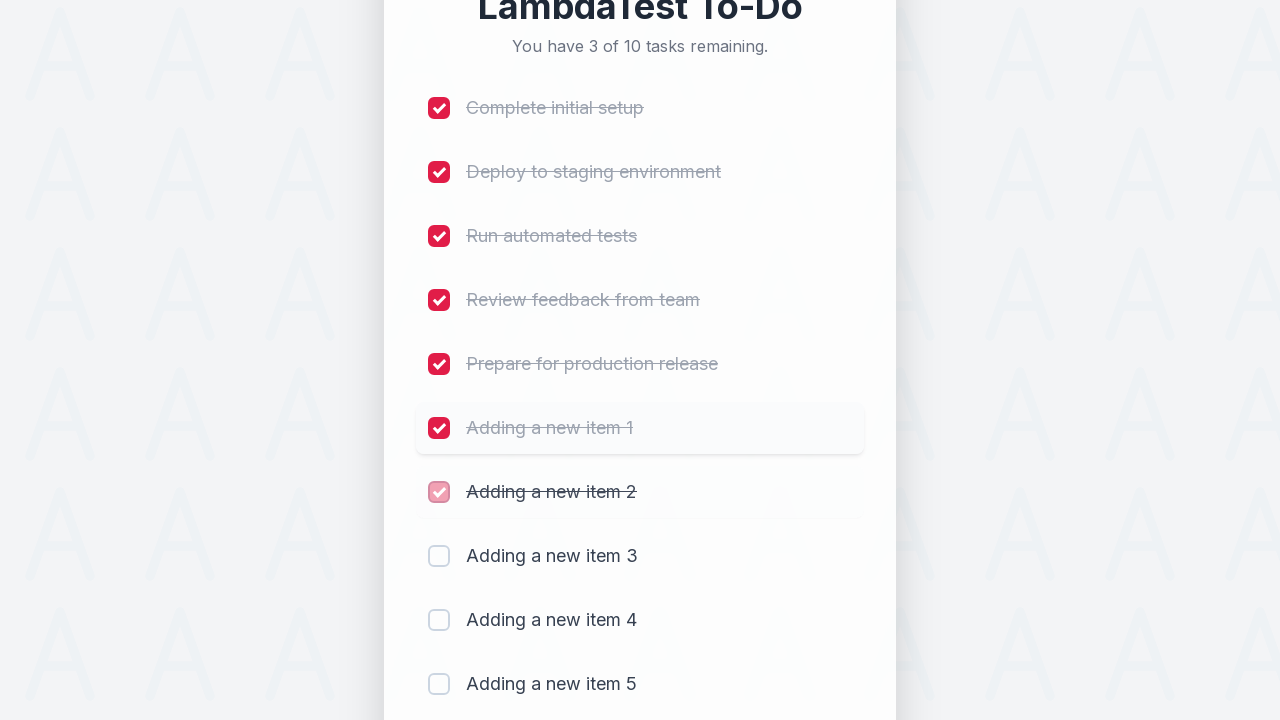

Waited 300ms for item completion to register
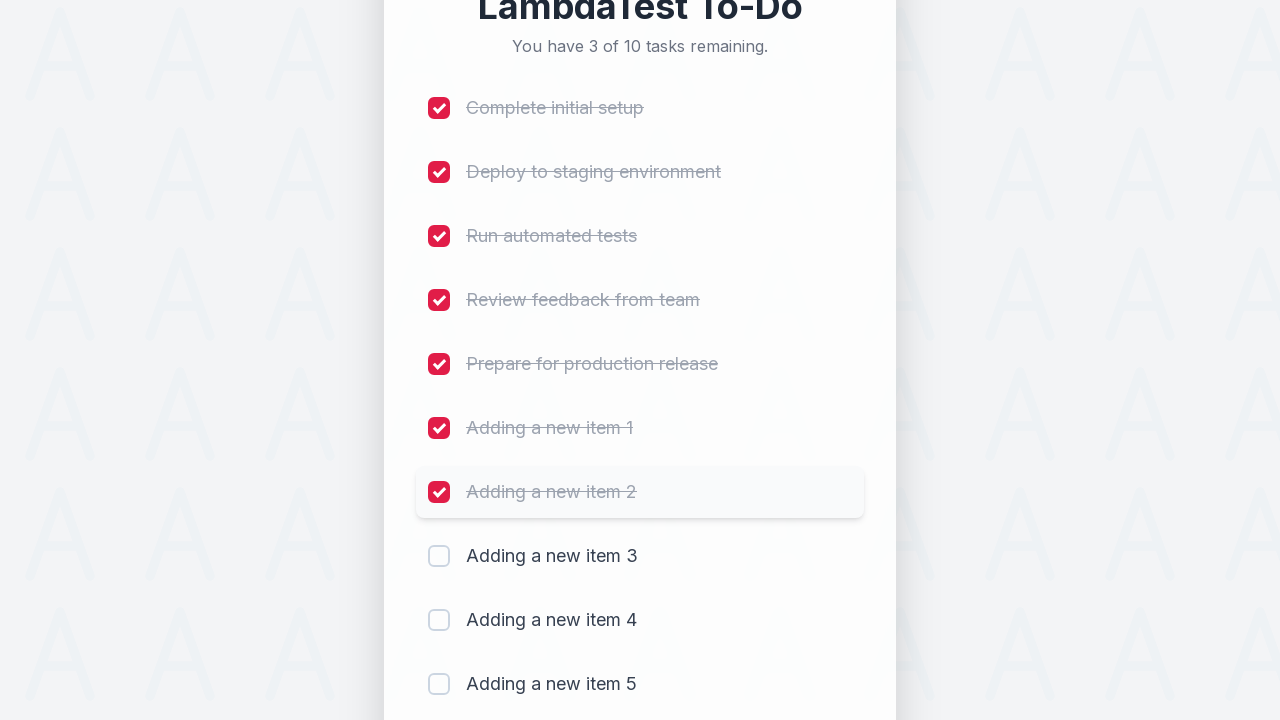

Clicked checkbox for item 8 to mark as completed at (439, 556) on (//input[@type='checkbox'])[8]
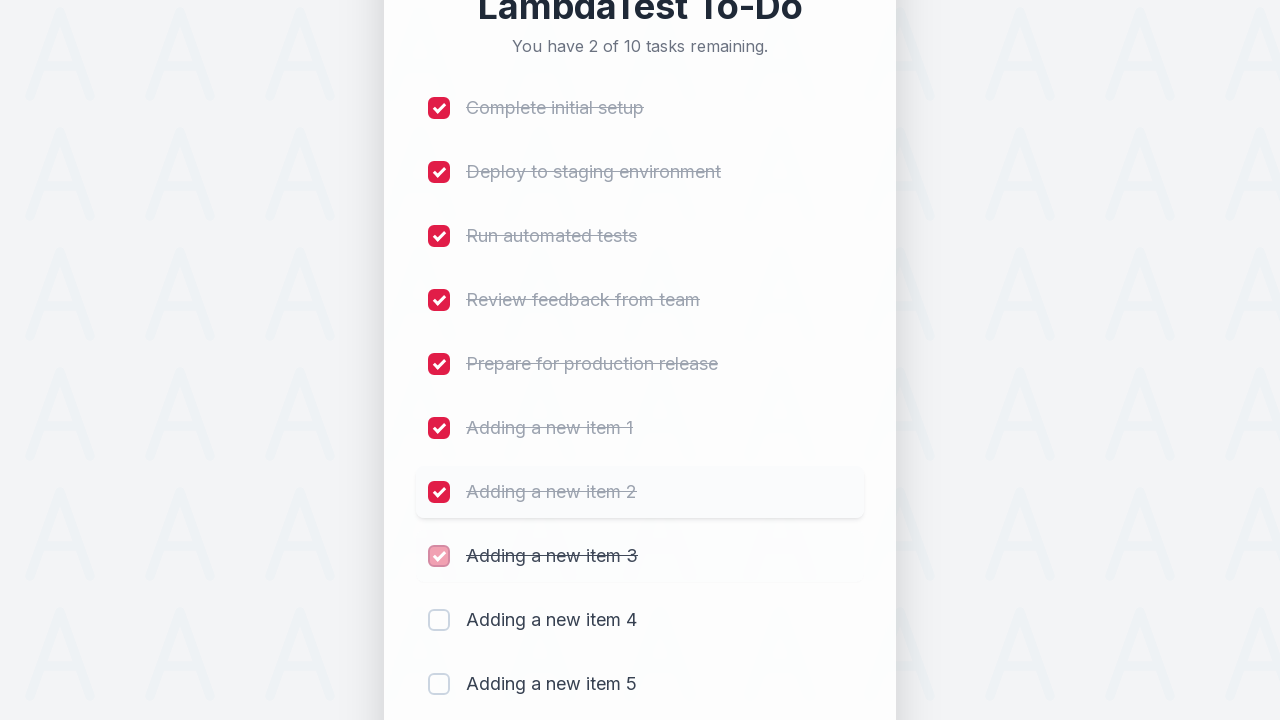

Waited 300ms for item completion to register
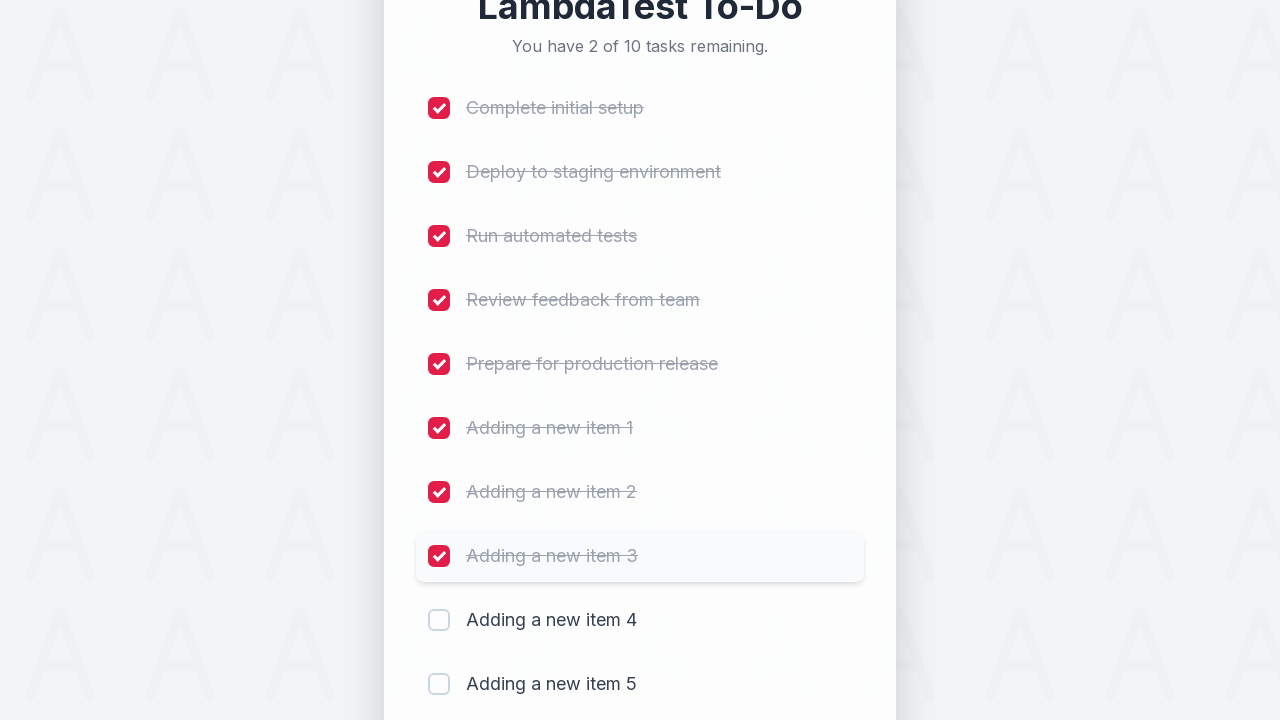

Clicked checkbox for item 9 to mark as completed at (439, 620) on (//input[@type='checkbox'])[9]
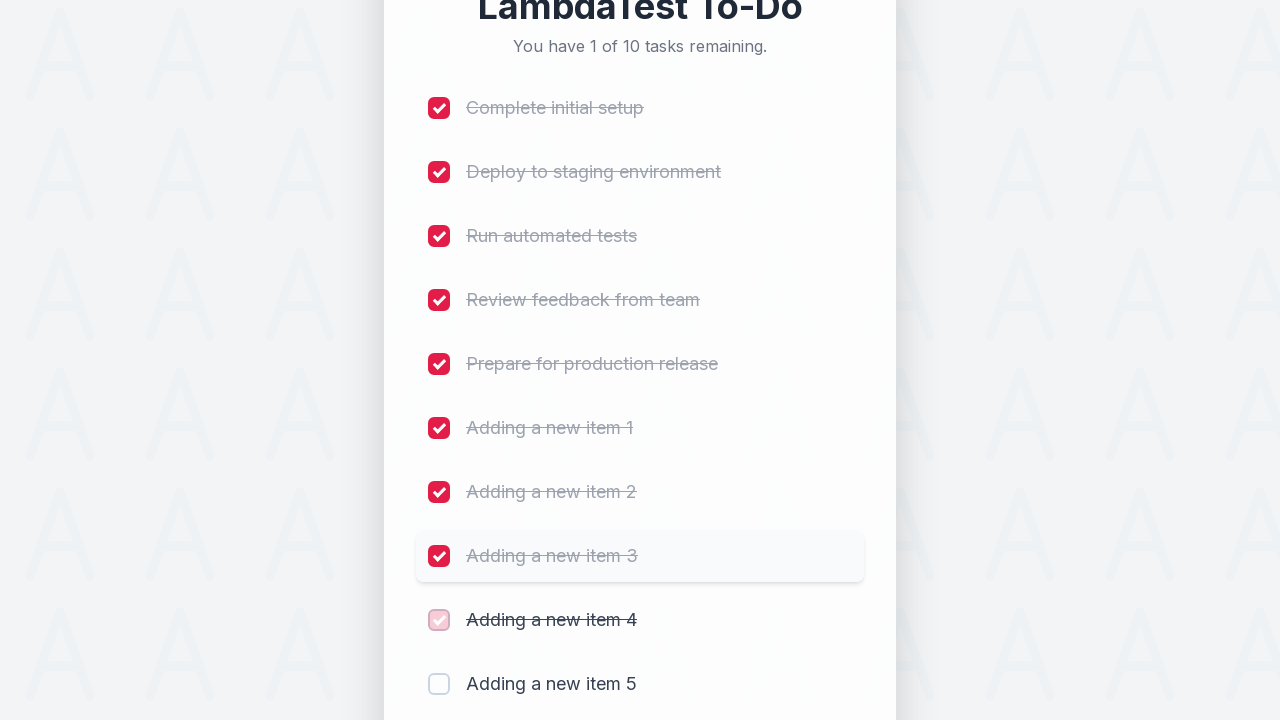

Waited 300ms for item completion to register
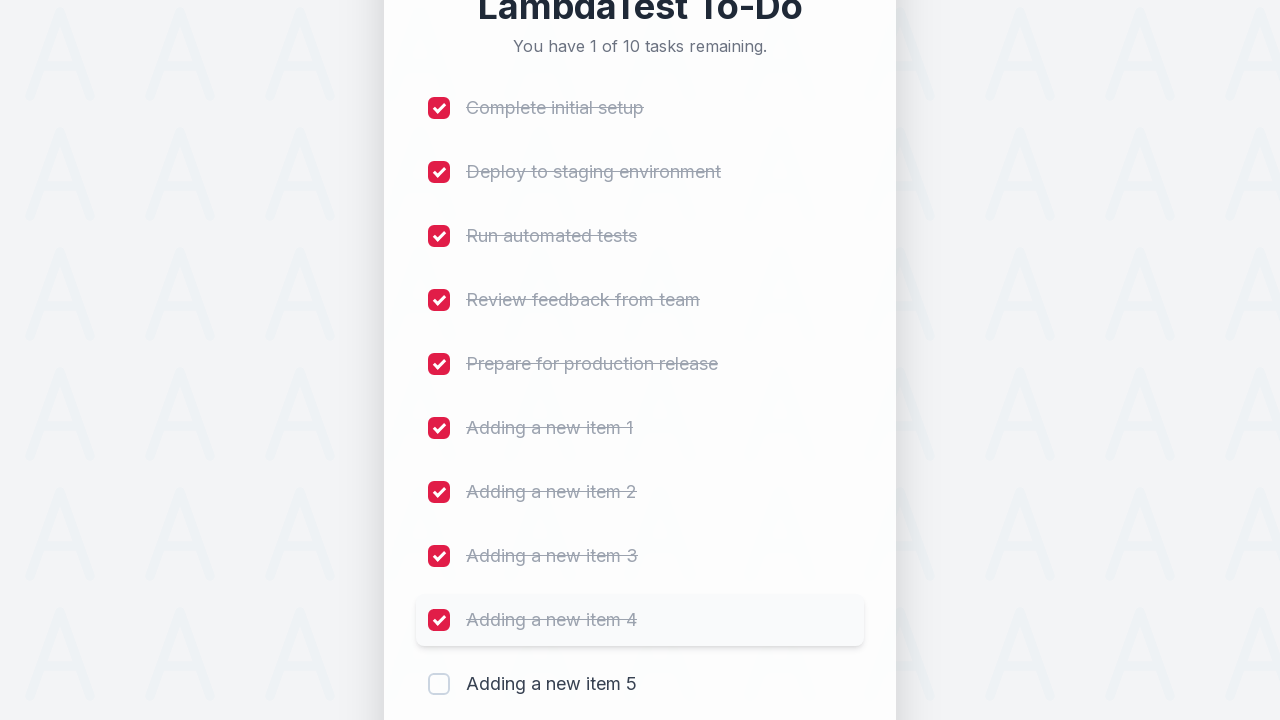

Clicked checkbox for item 10 to mark as completed at (439, 684) on (//input[@type='checkbox'])[10]
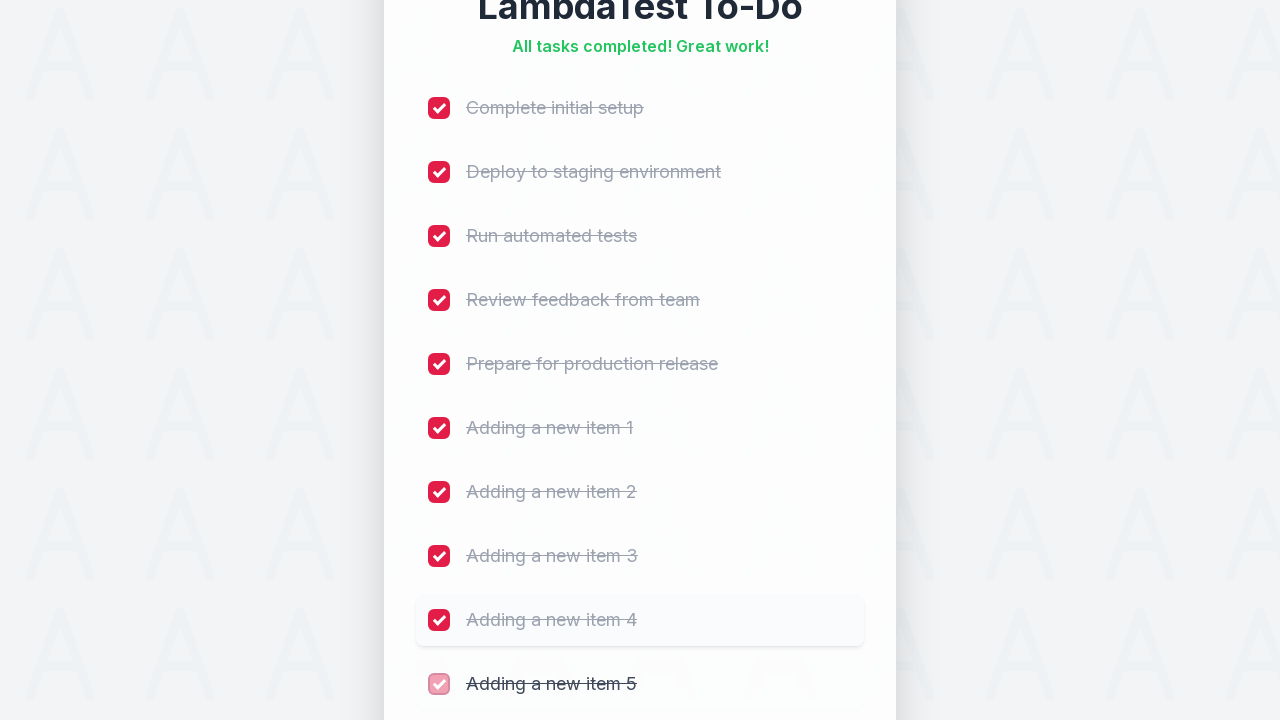

Waited 300ms for item completion to register
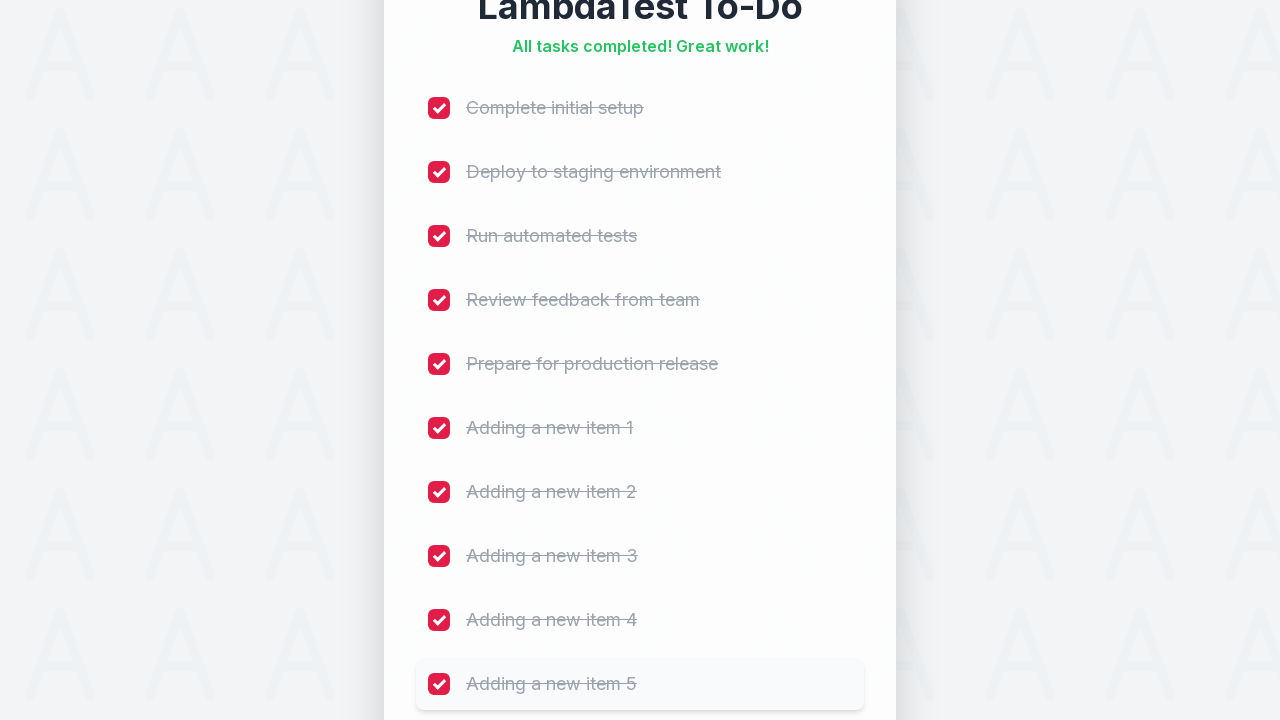

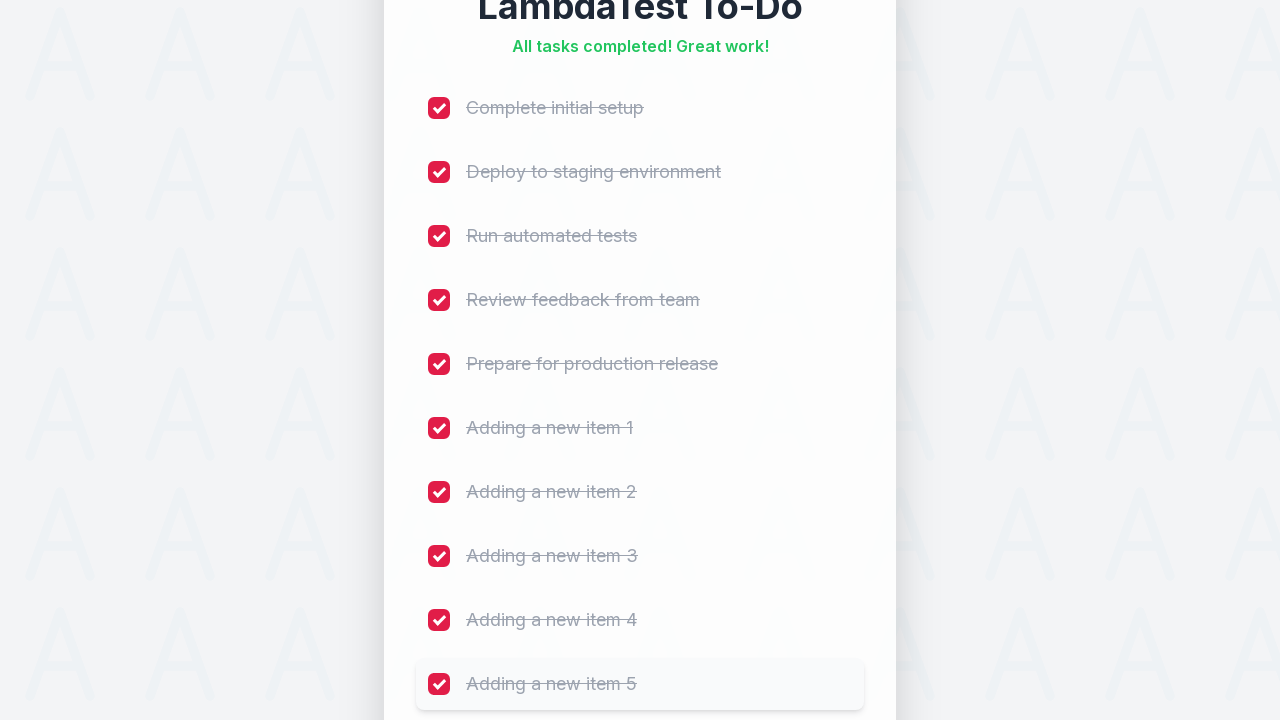